Tests the store search functionality by searching for various phrases (NoteBook, School, Brand, Business, Gaming, Powerful) in different case variations and verifying that each search returns the expected number of results.

Starting URL: https://kodilla.com/pl/test/store

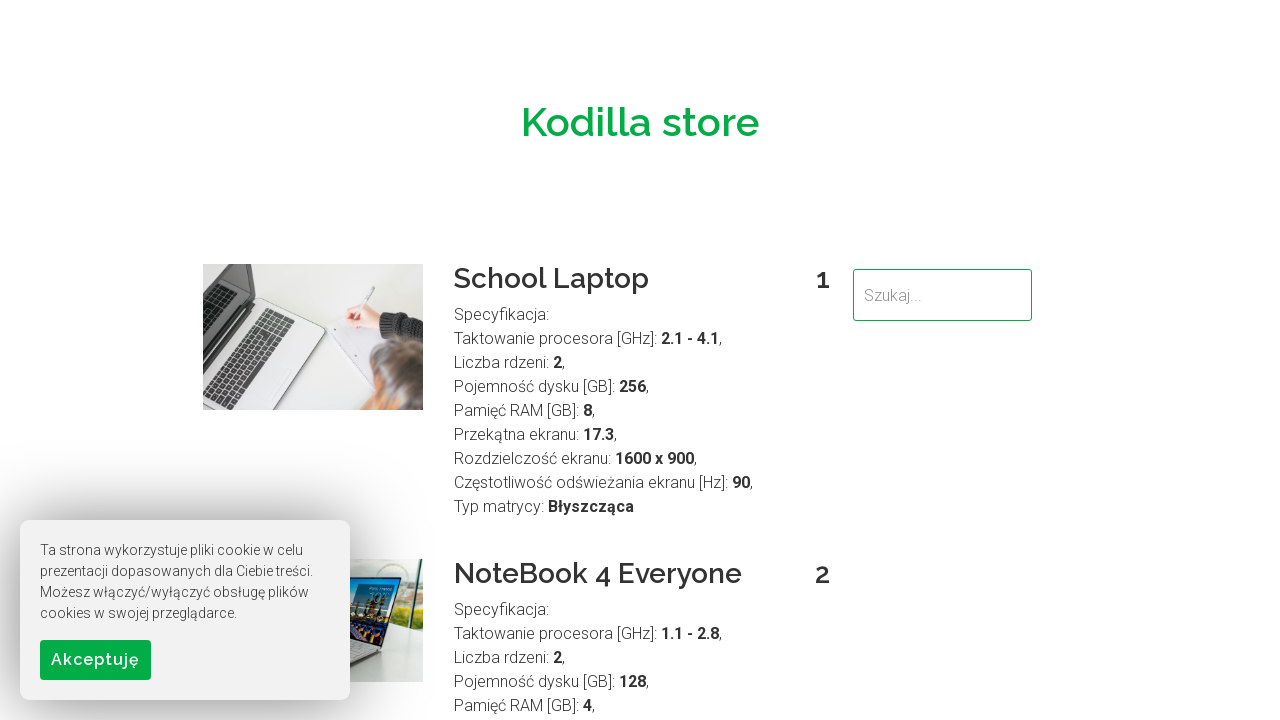

Cleared search field on #searchField
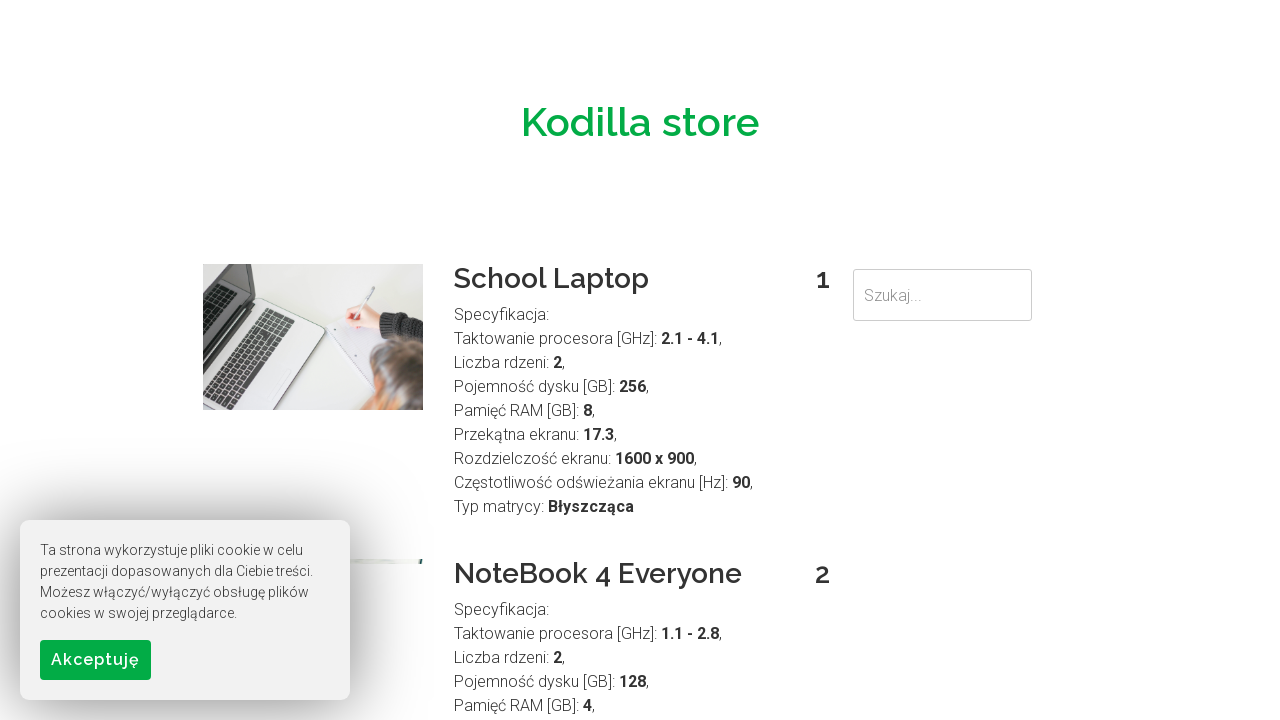

Filled search field with 'NoteBook' on #searchField
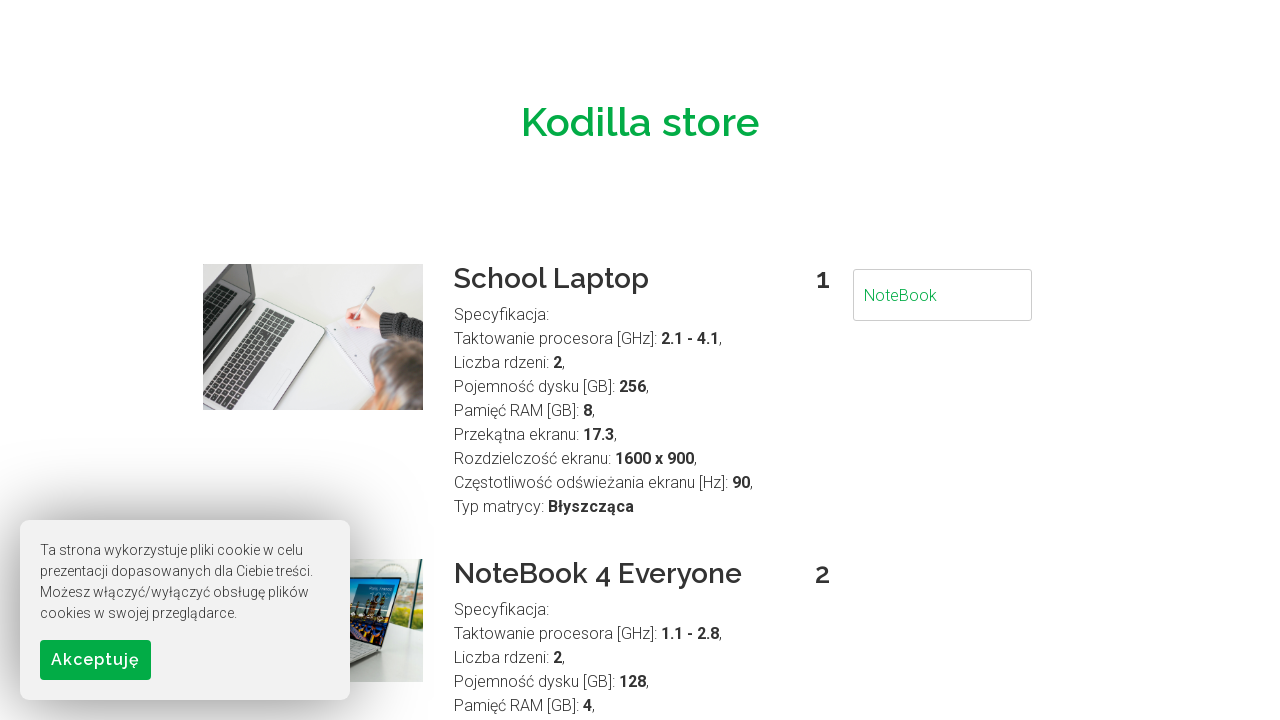

Waited for search results to update for 'NoteBook'
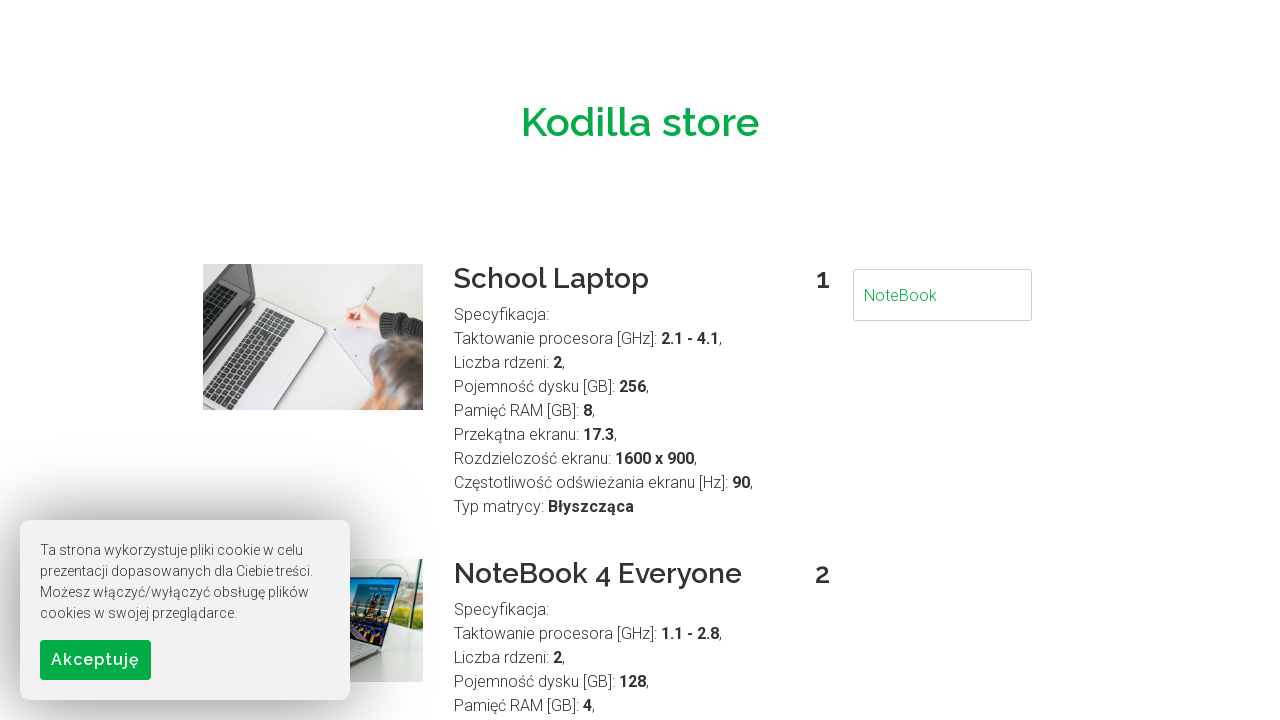

Verified search results are visible for 'NoteBook'
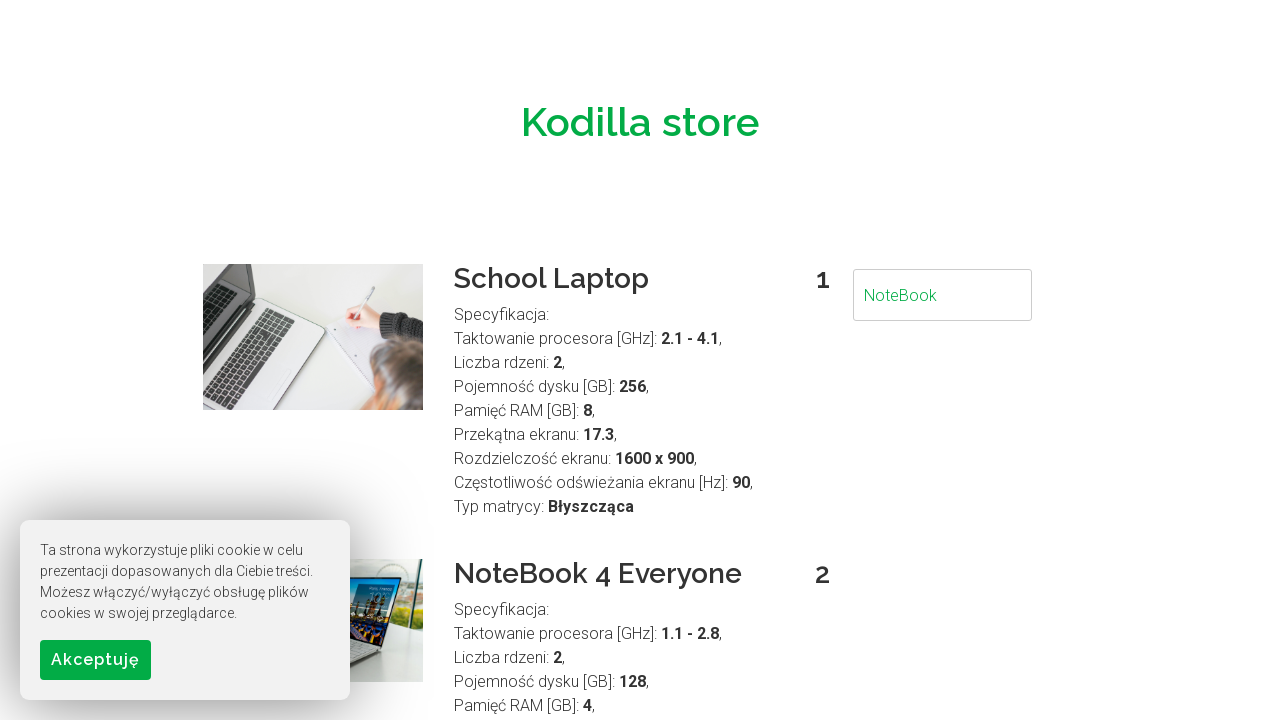

Cleared search field on #searchField
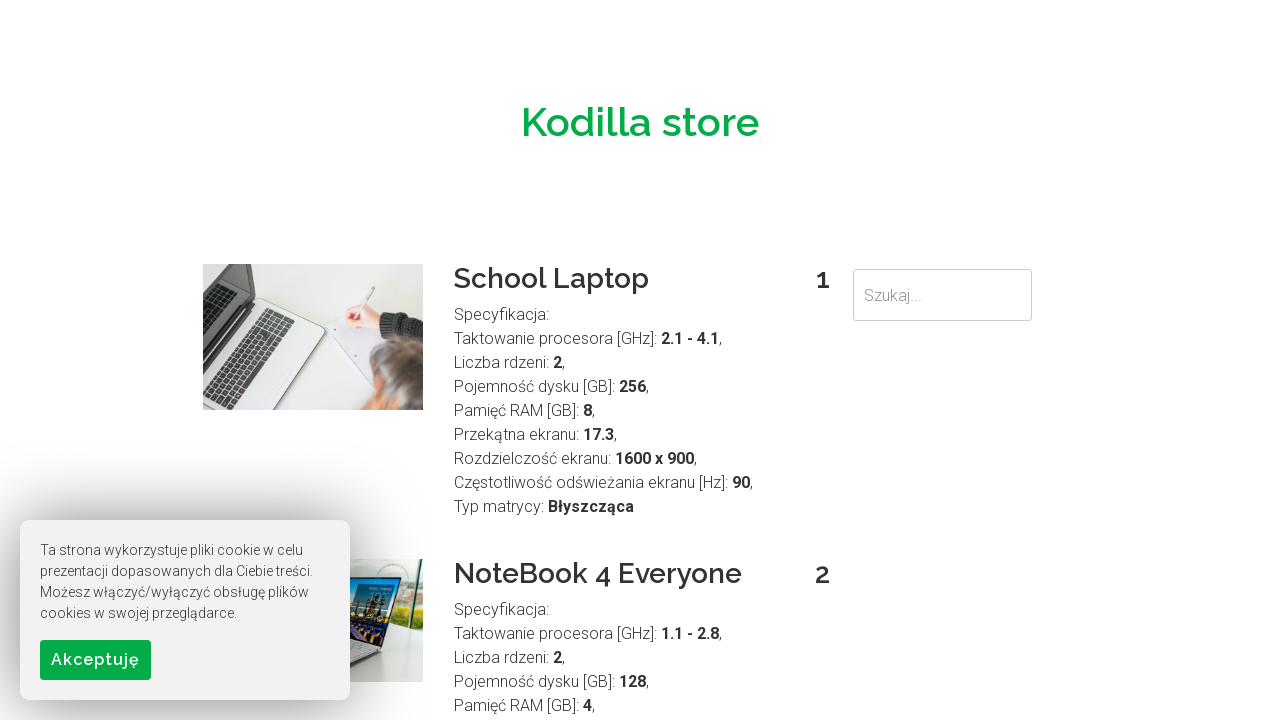

Filled search field with 'notebook' on #searchField
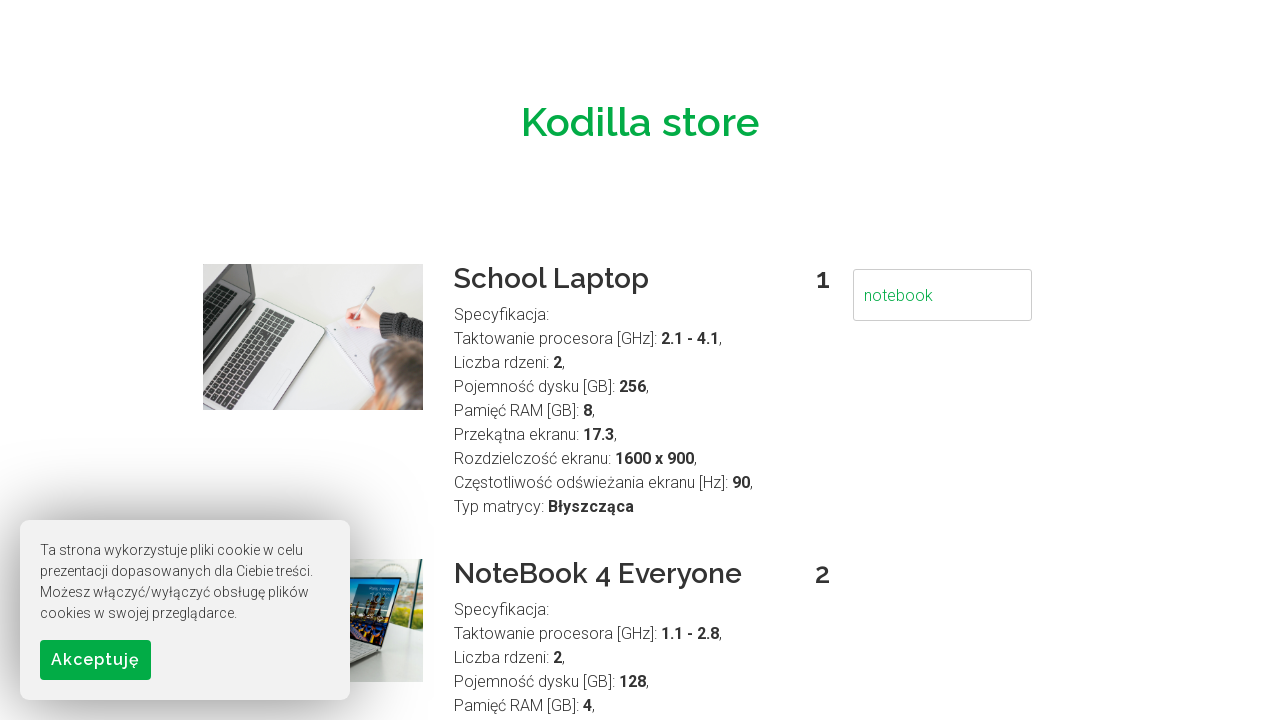

Waited for search results to update for 'notebook'
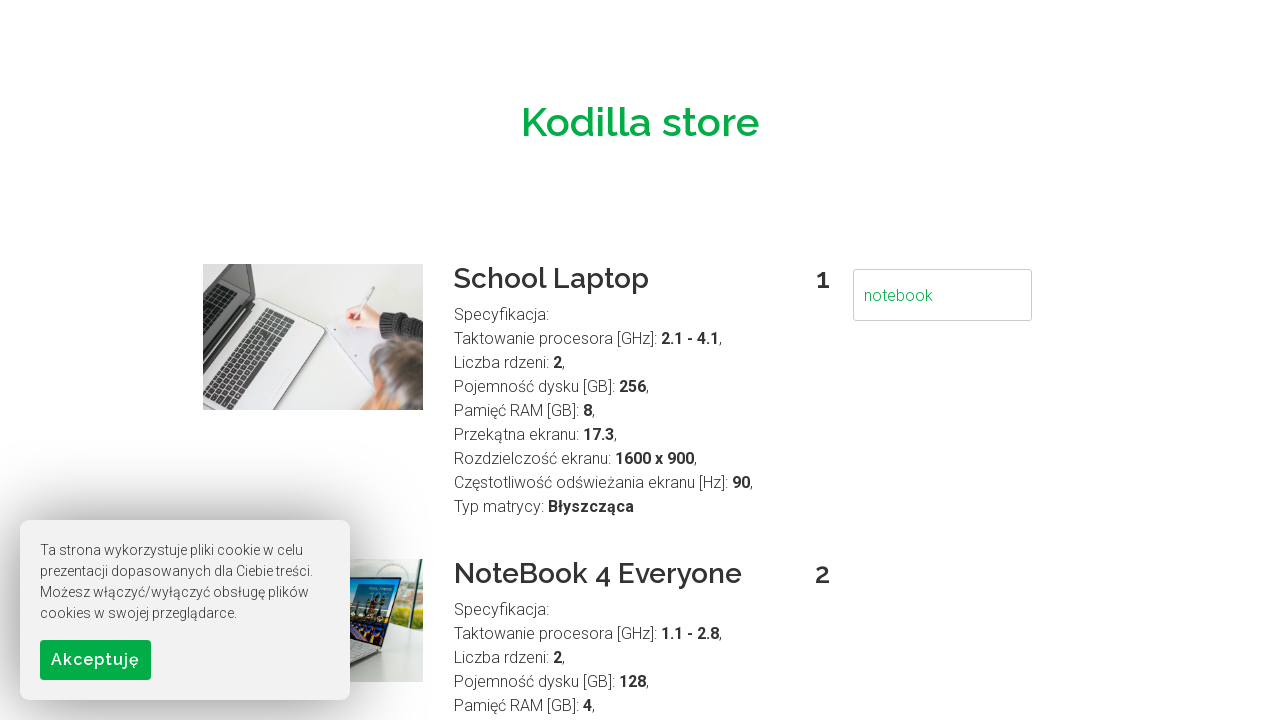

Verified search results are visible for 'notebook'
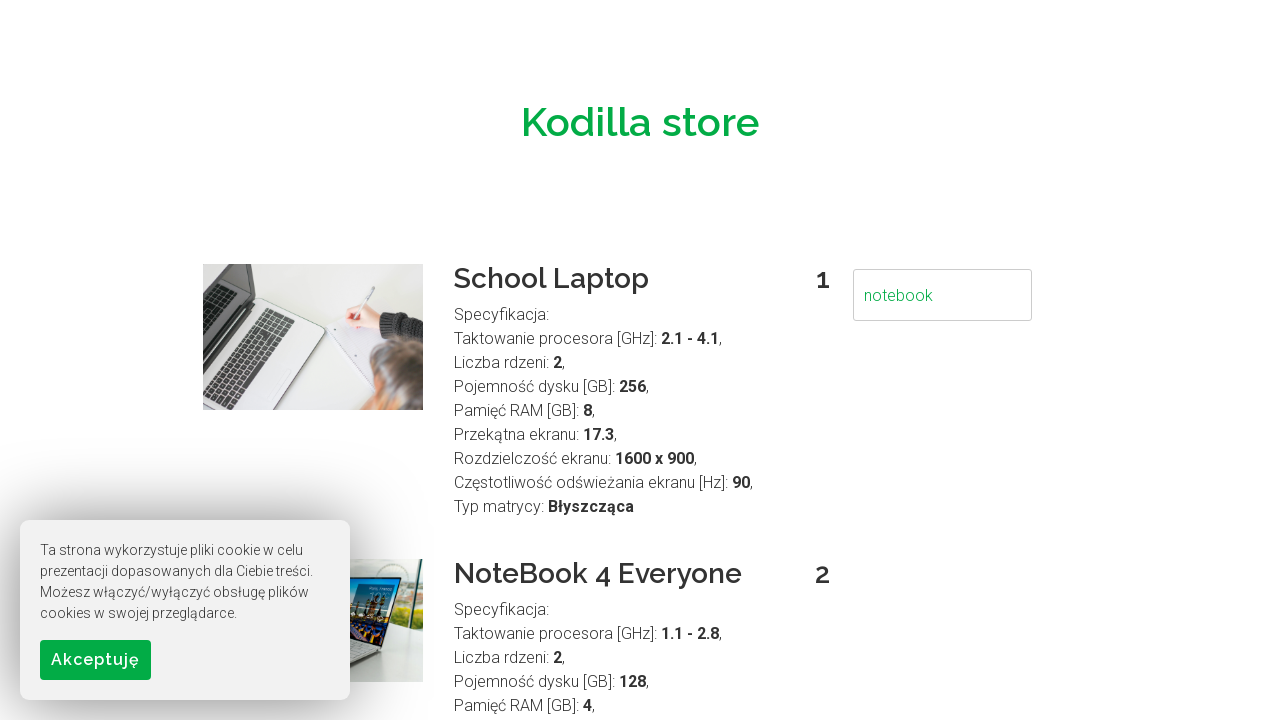

Cleared search field on #searchField
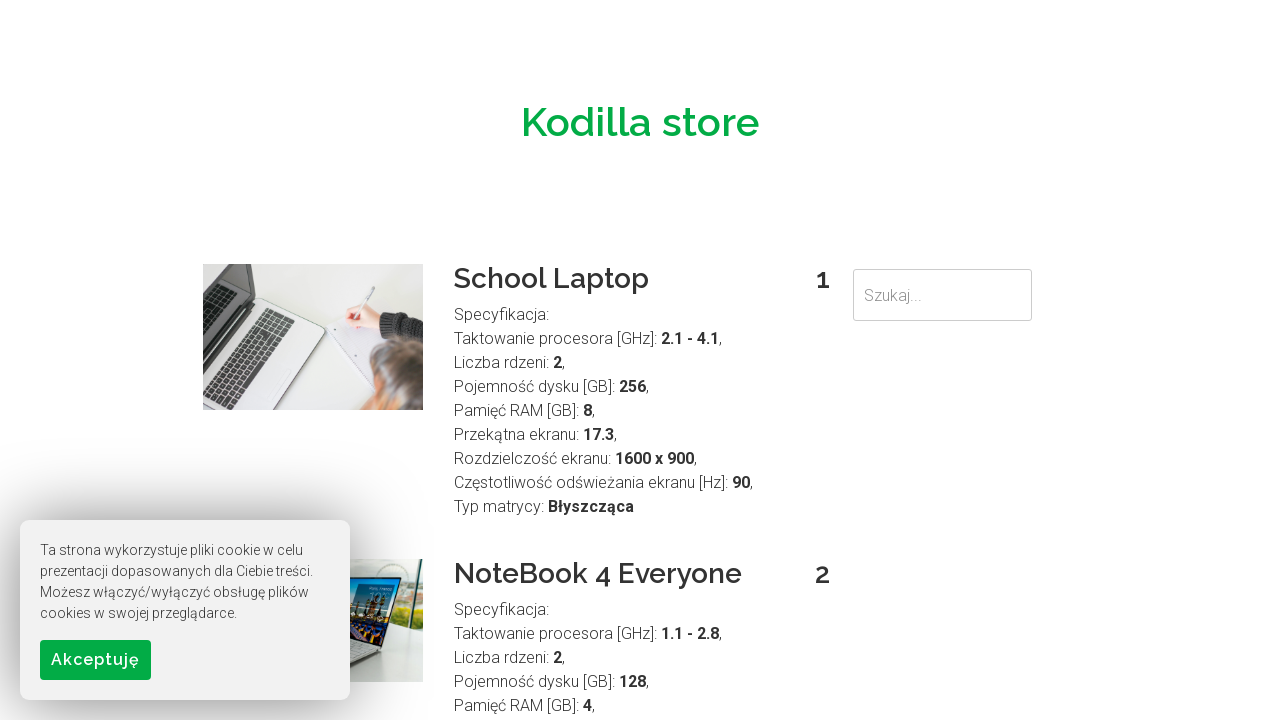

Filled search field with 'NOTEBOOK' on #searchField
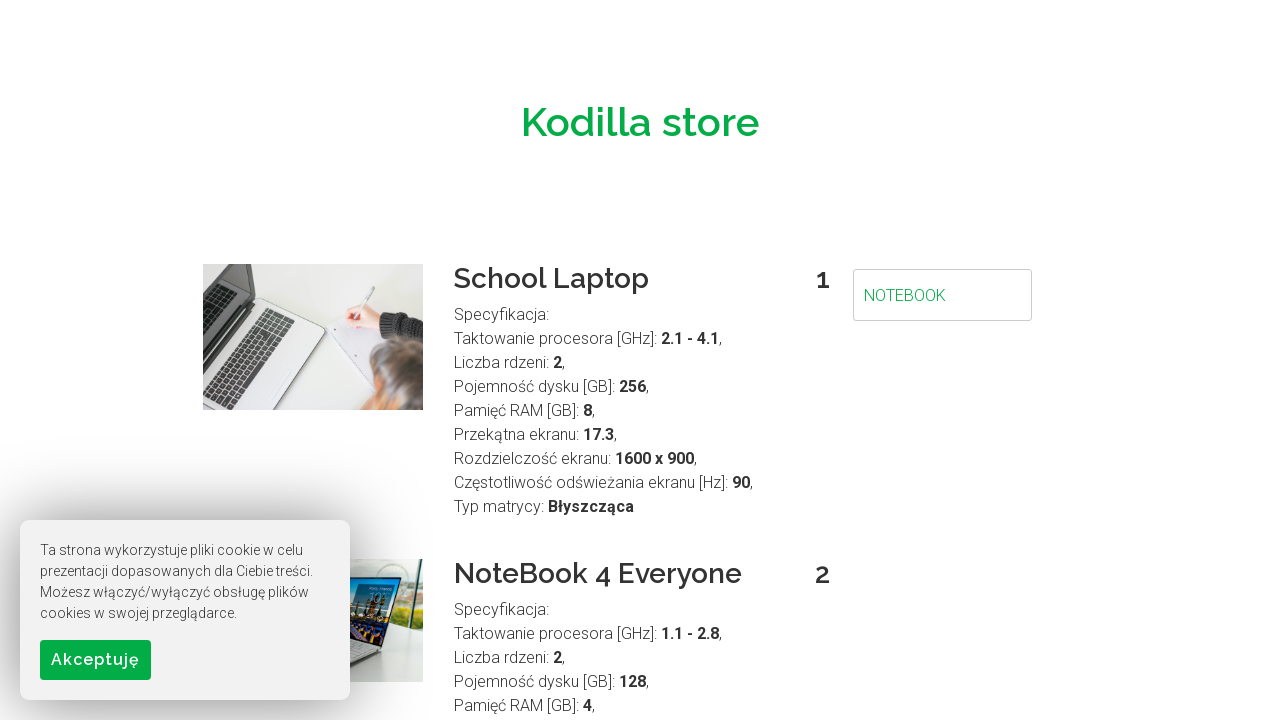

Waited for search results to update for 'NOTEBOOK'
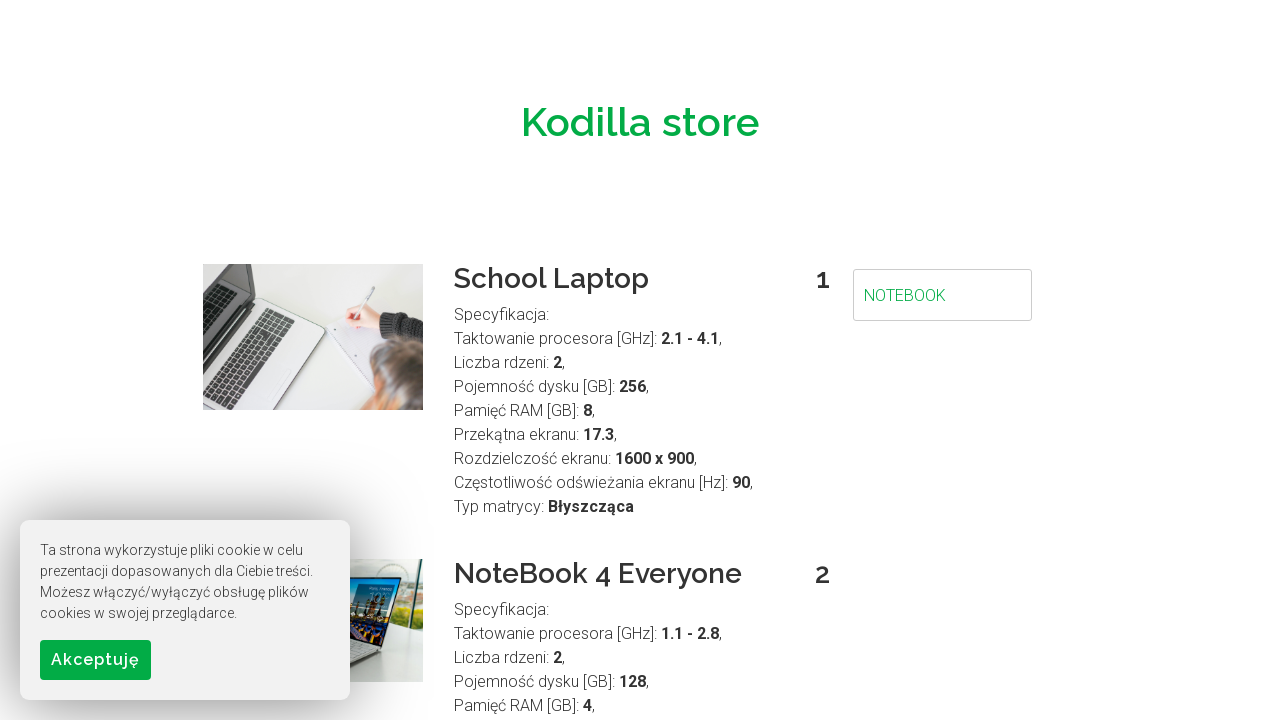

Verified search results are visible for 'NOTEBOOK'
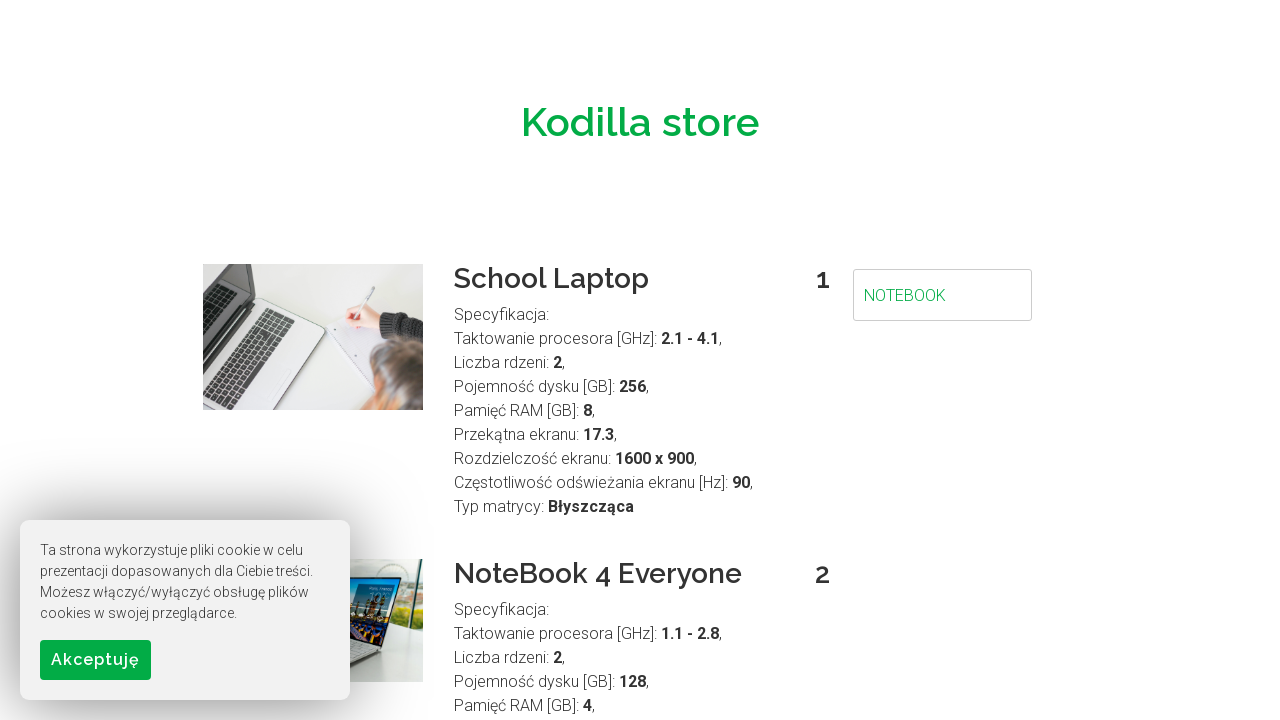

Cleared search field on #searchField
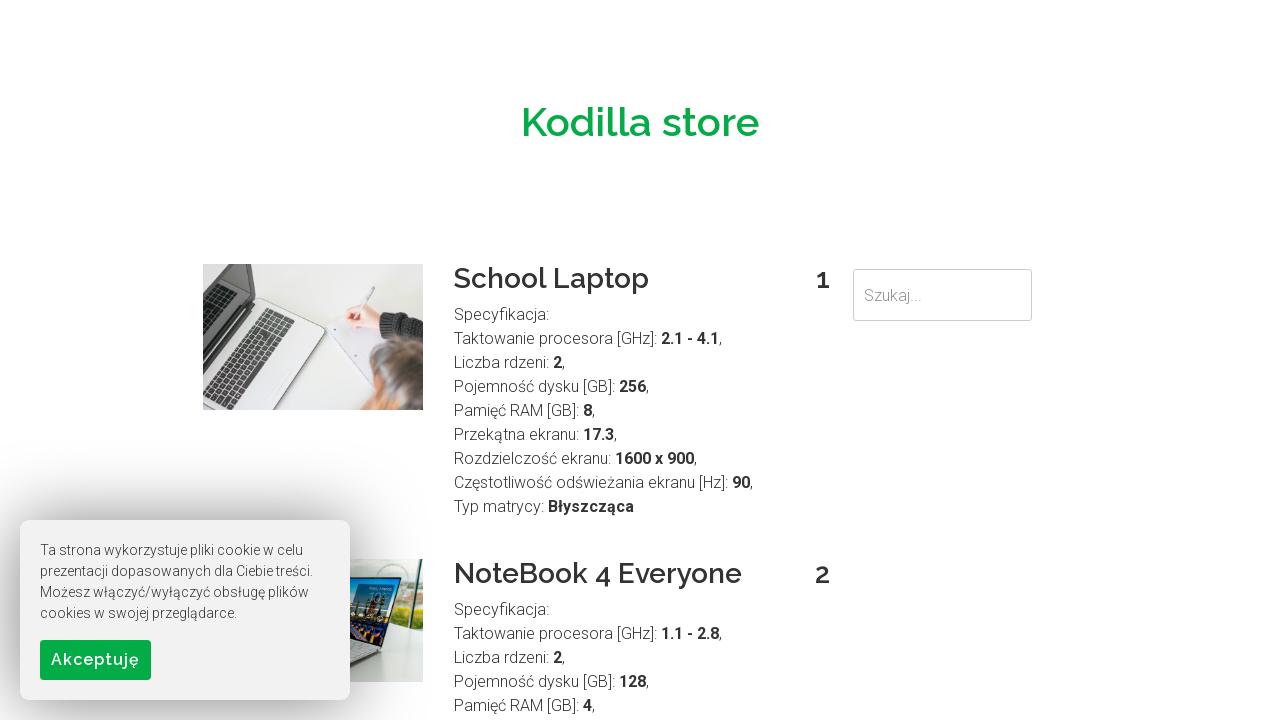

Filled search field with 'School' on #searchField
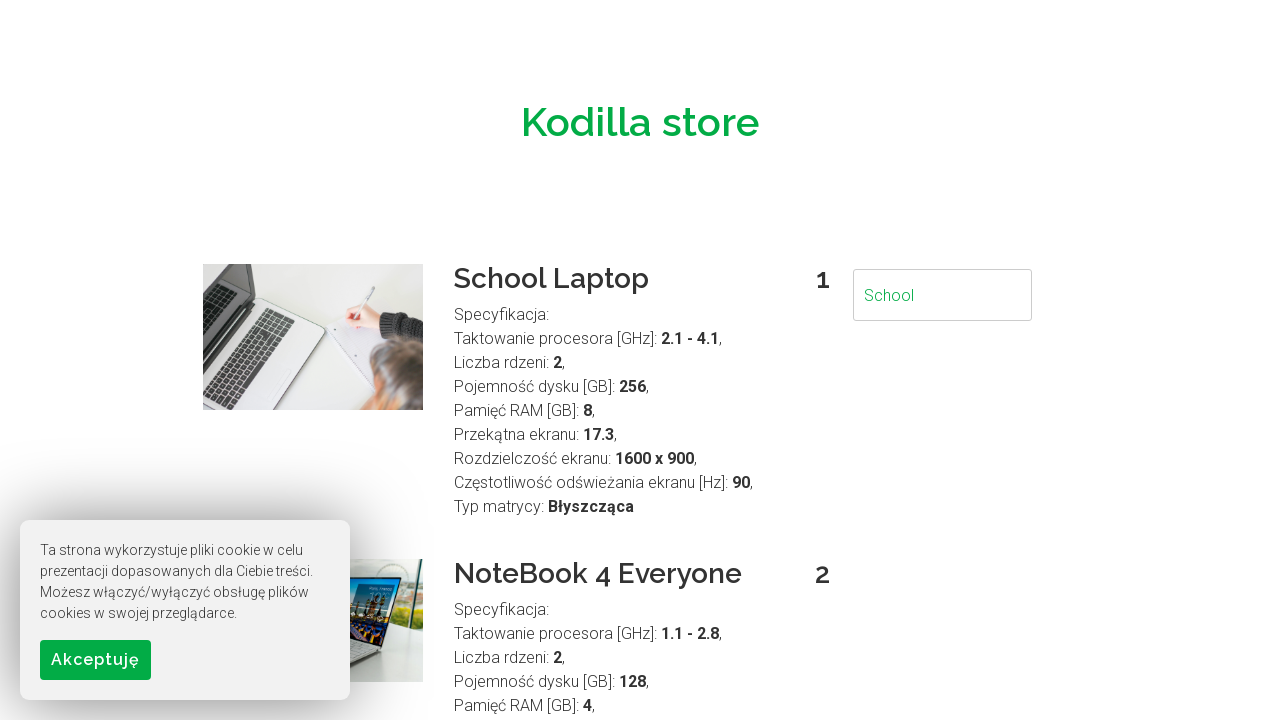

Waited for search results to update for 'School'
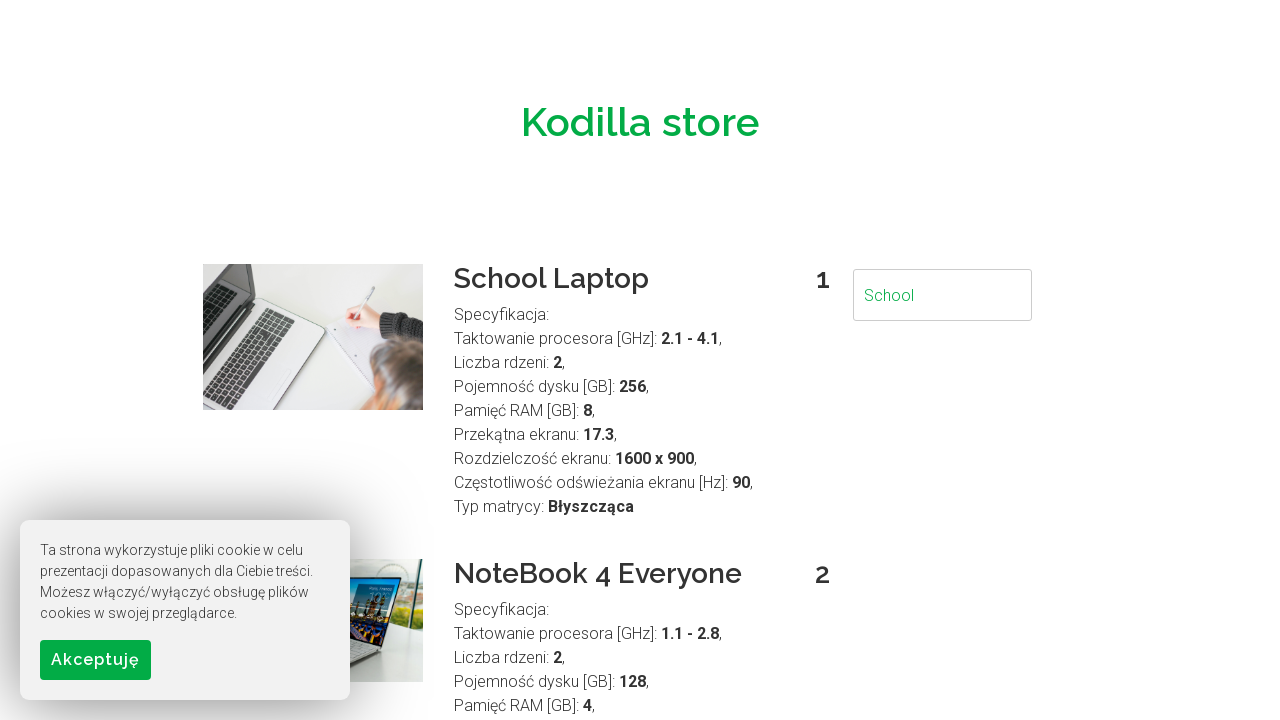

Verified search results are visible for 'School'
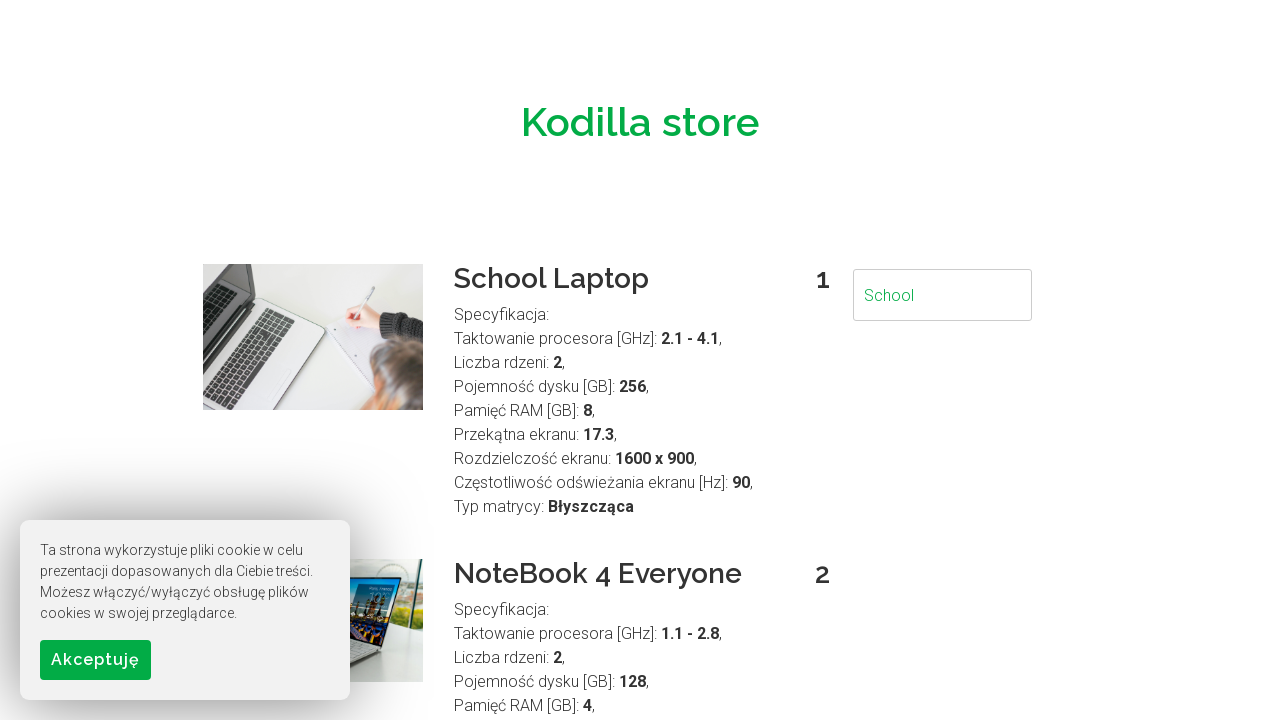

Cleared search field on #searchField
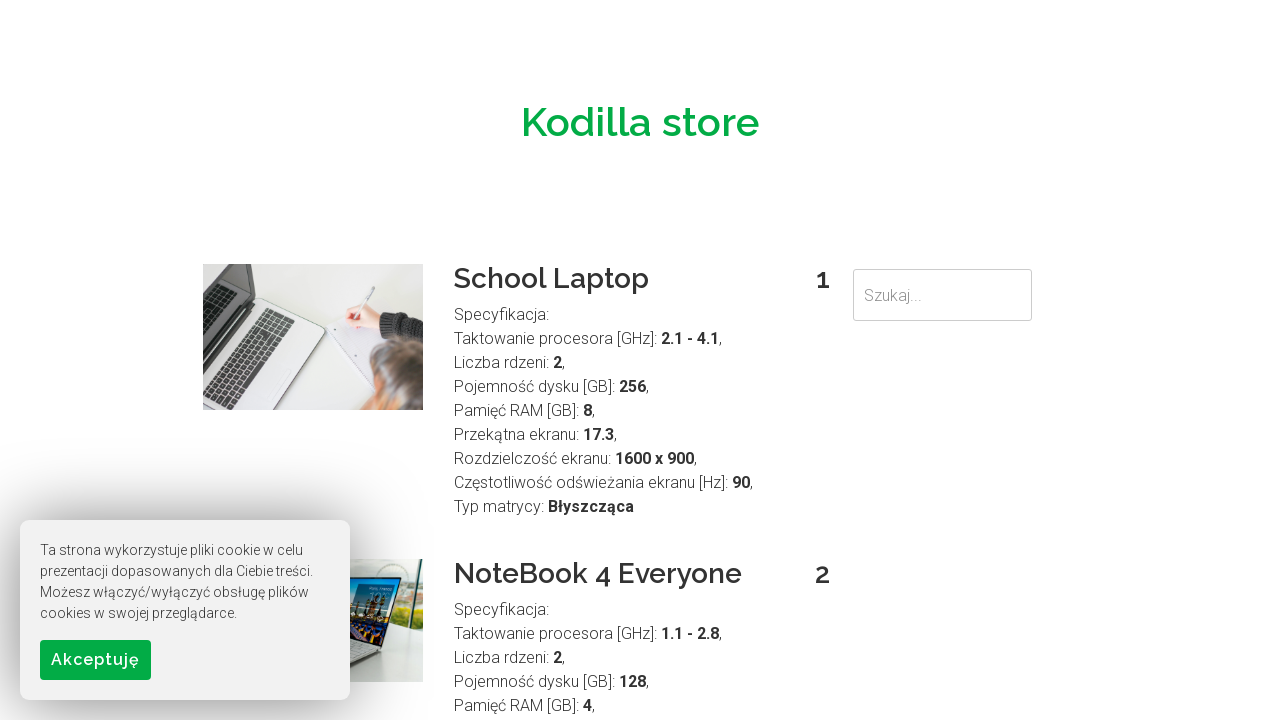

Filled search field with 'school' on #searchField
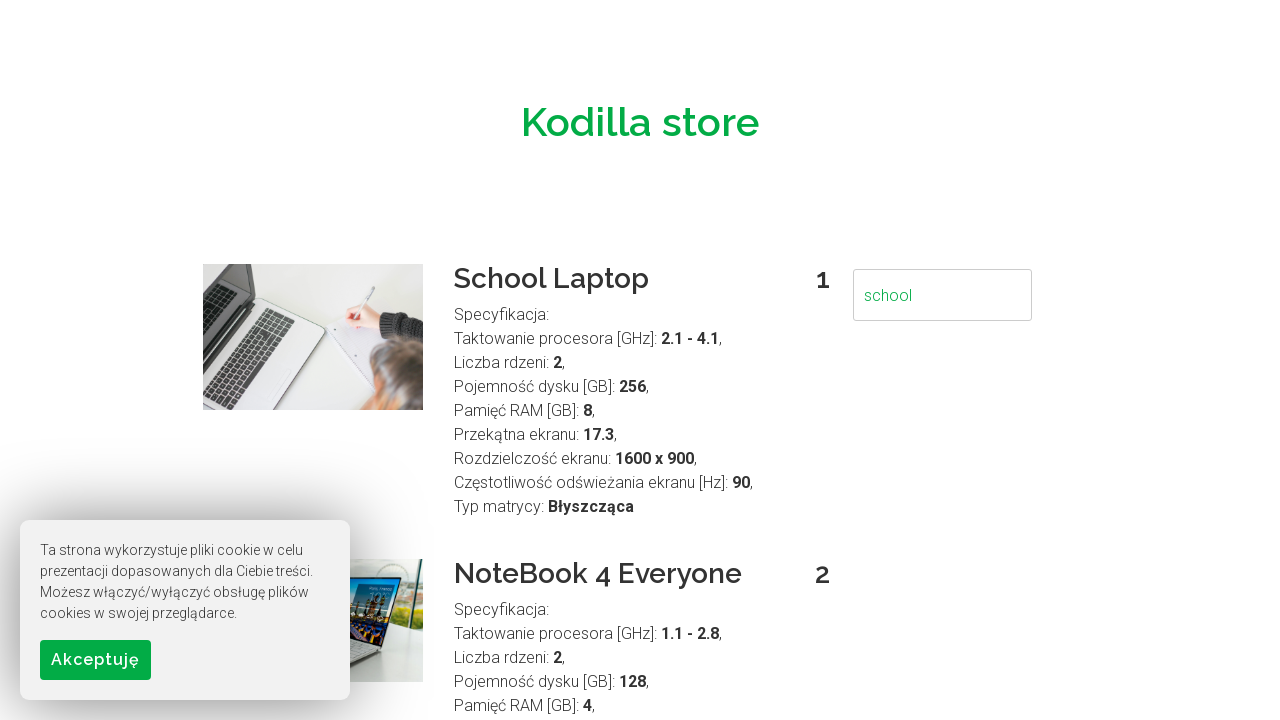

Waited for search results to update for 'school'
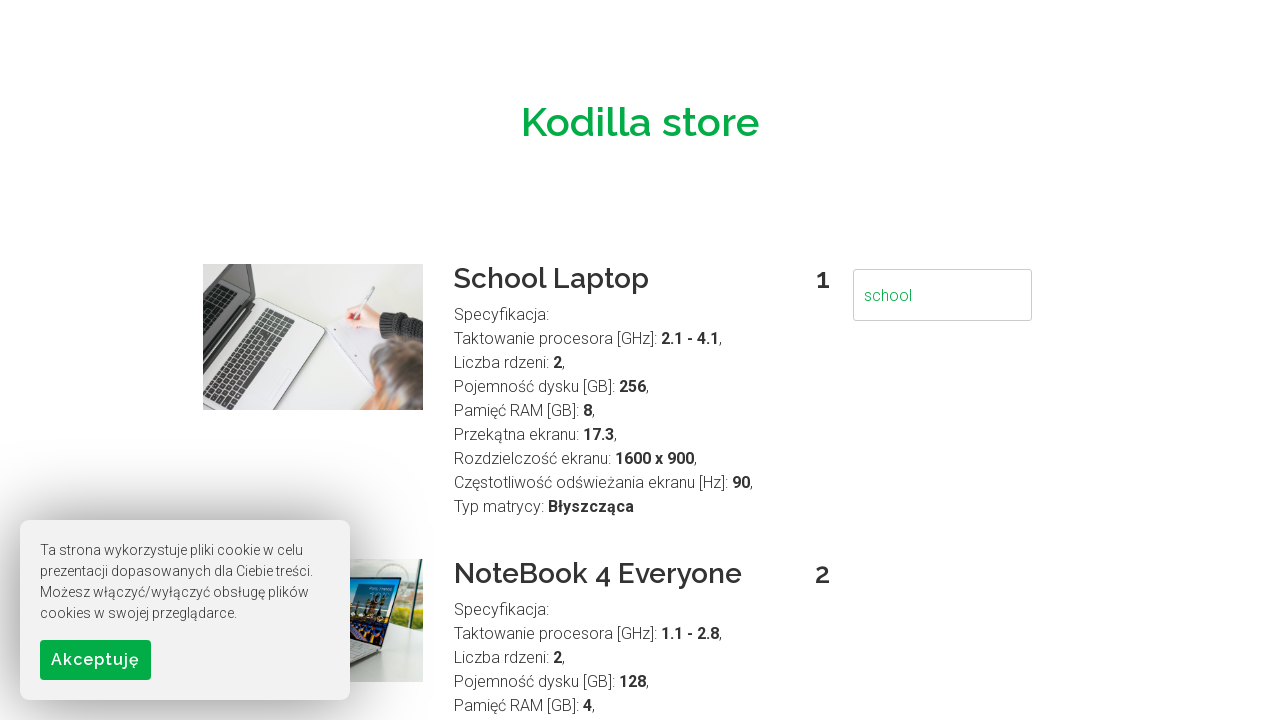

Verified search results are visible for 'school'
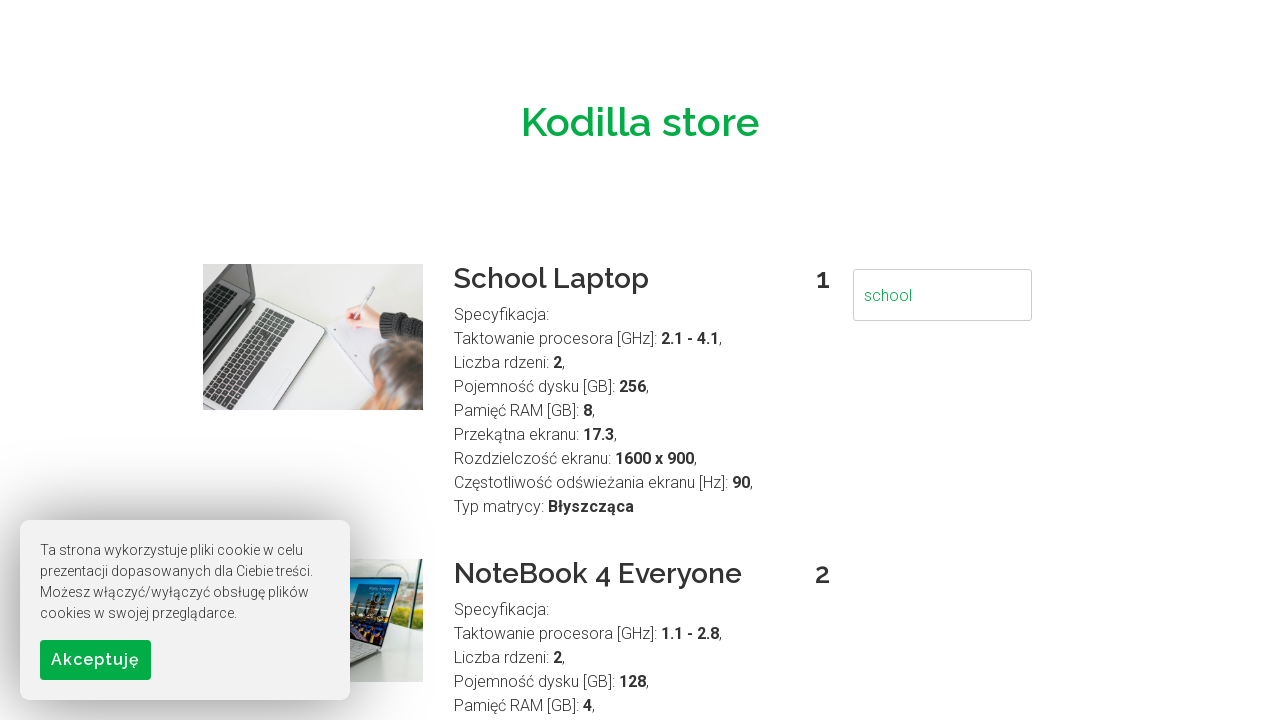

Cleared search field on #searchField
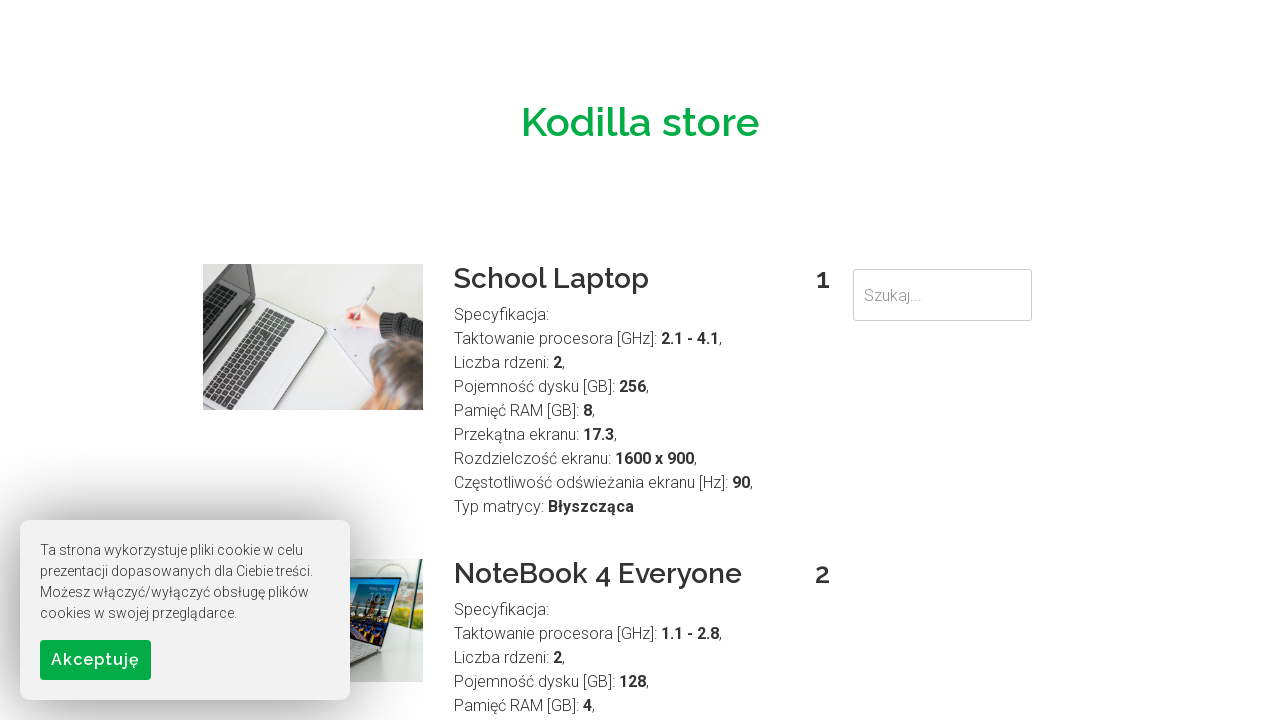

Filled search field with 'SCHOOL' on #searchField
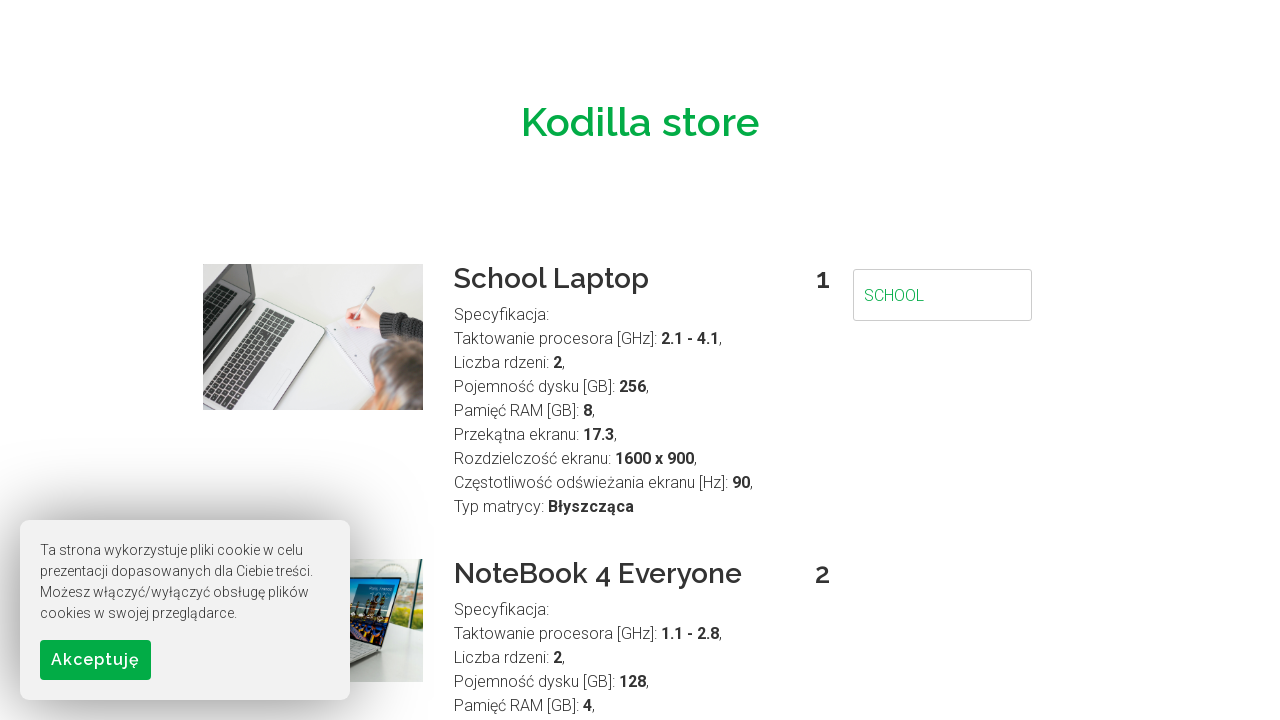

Waited for search results to update for 'SCHOOL'
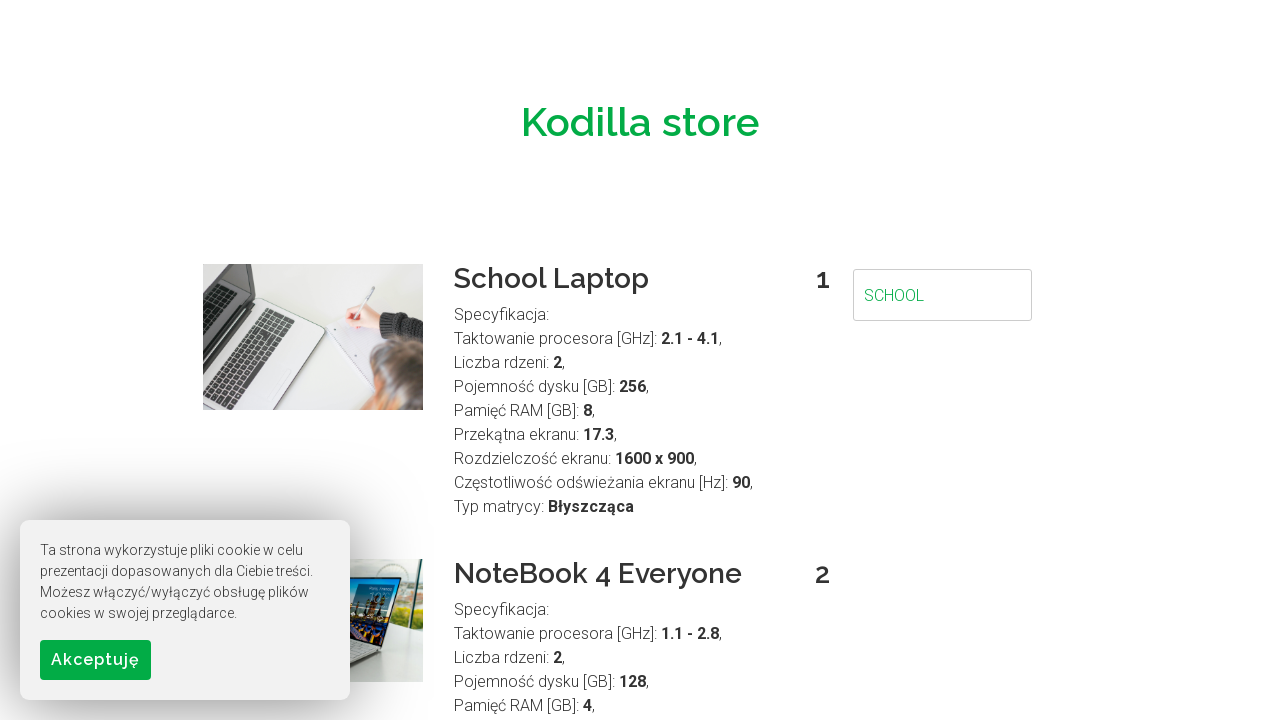

Verified search results are visible for 'SCHOOL'
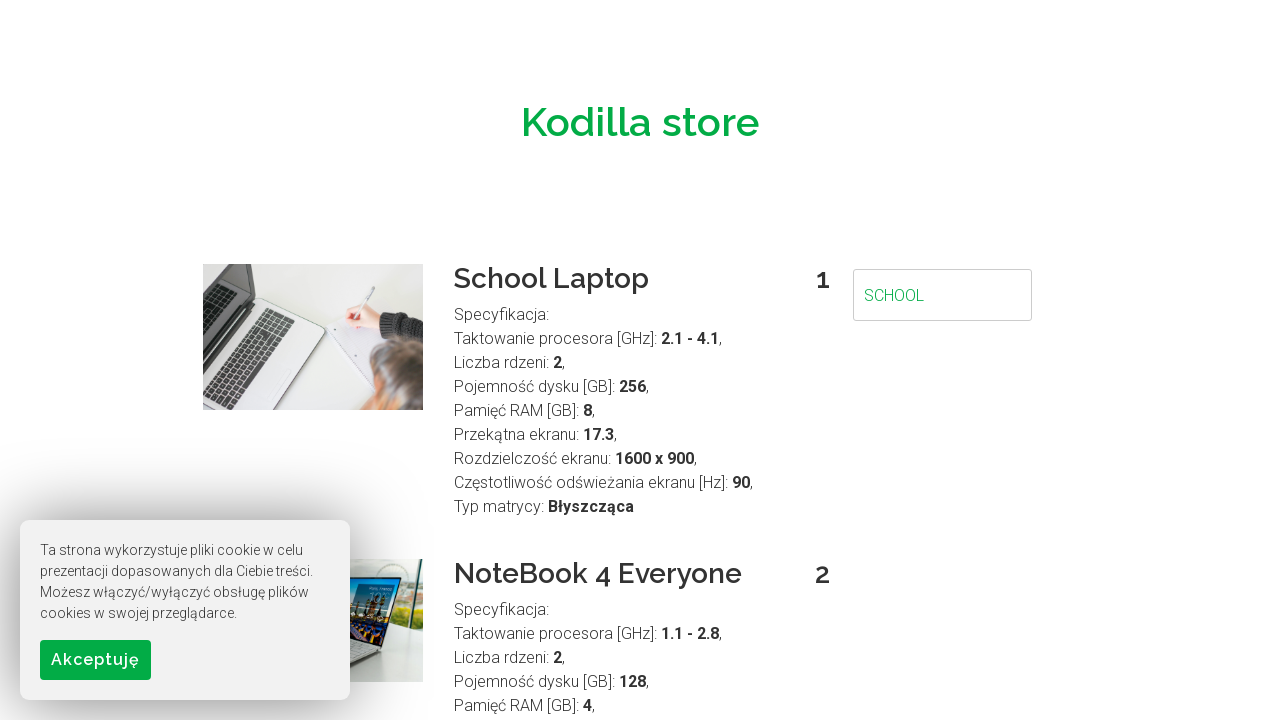

Cleared search field on #searchField
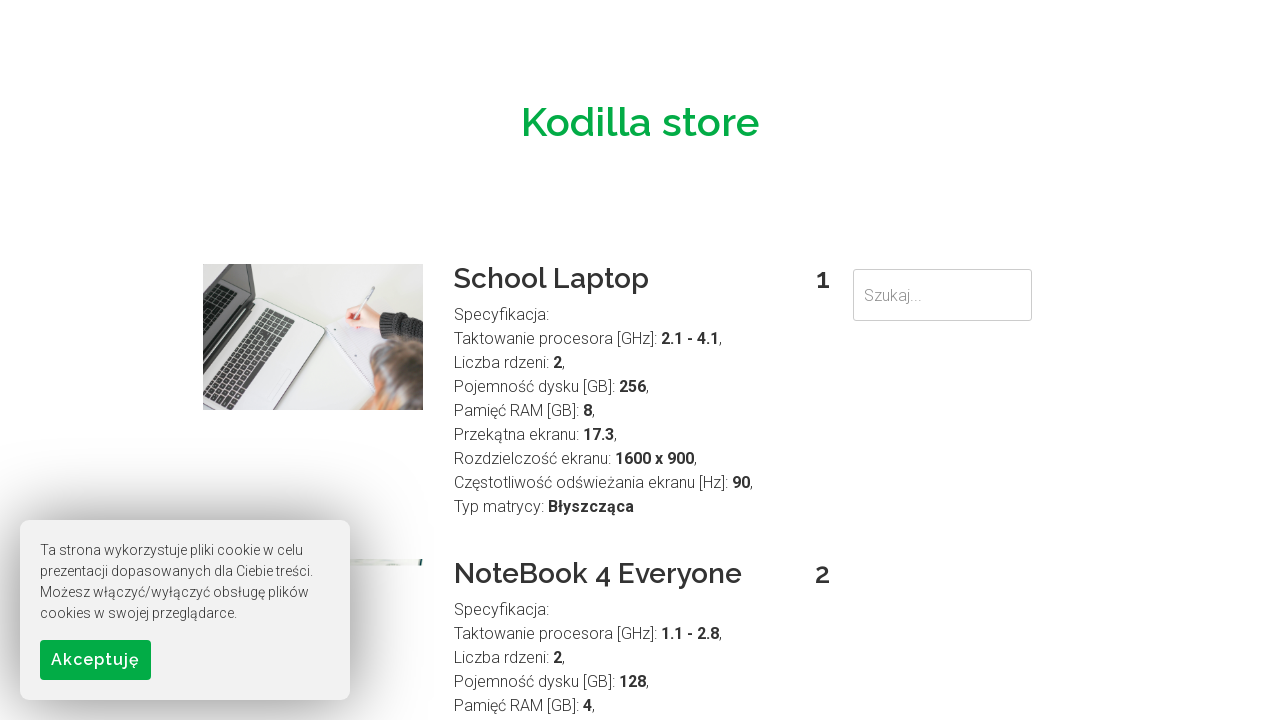

Filled search field with 'Brand' on #searchField
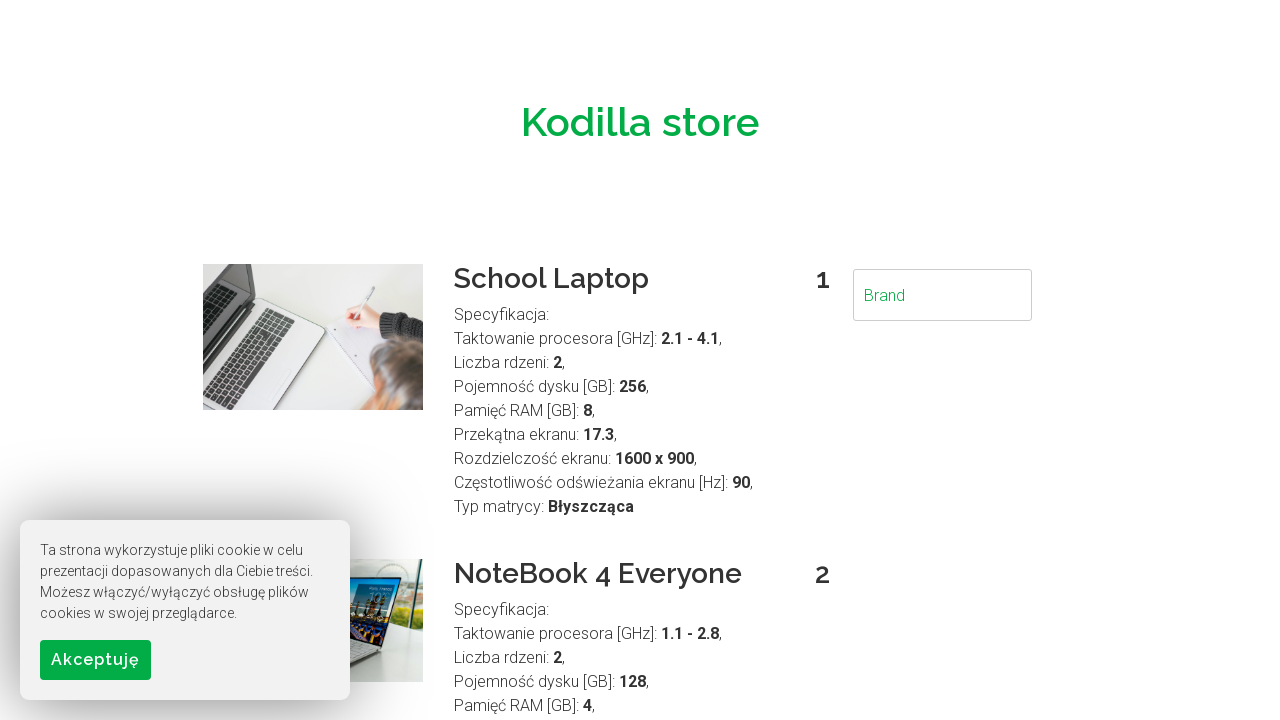

Waited for search results to update for 'Brand'
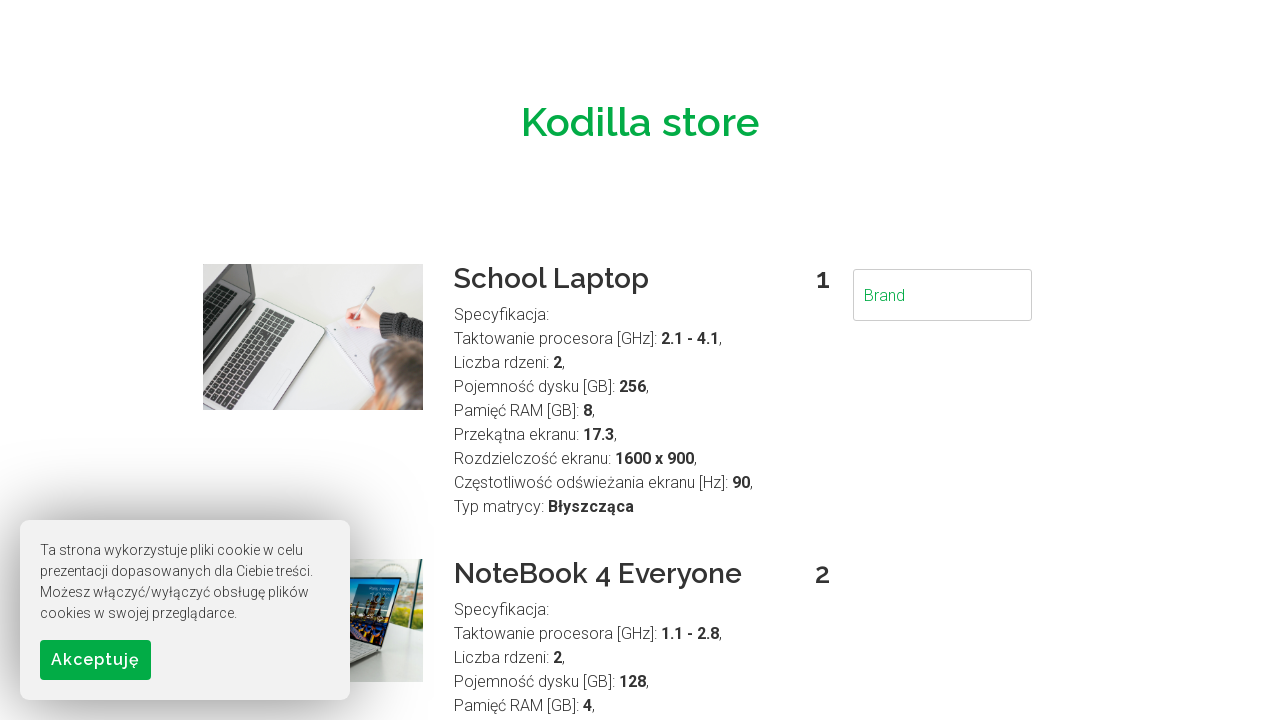

Verified search results are visible for 'Brand'
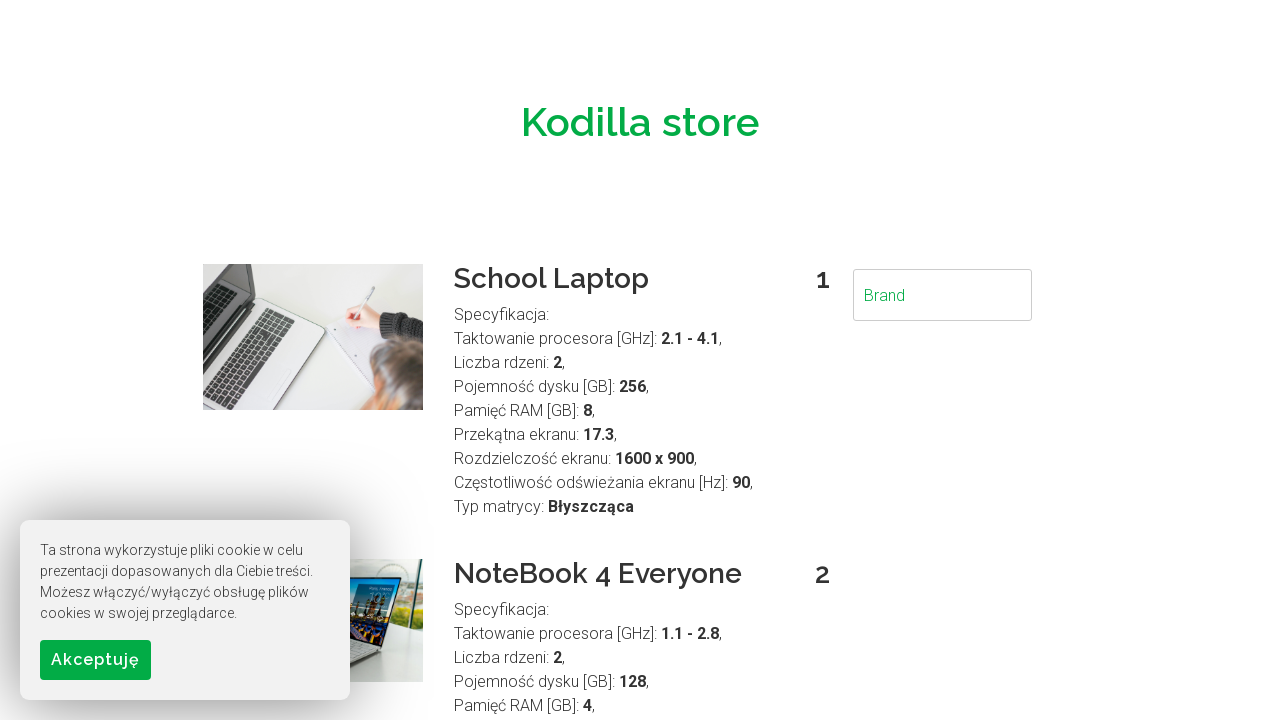

Cleared search field on #searchField
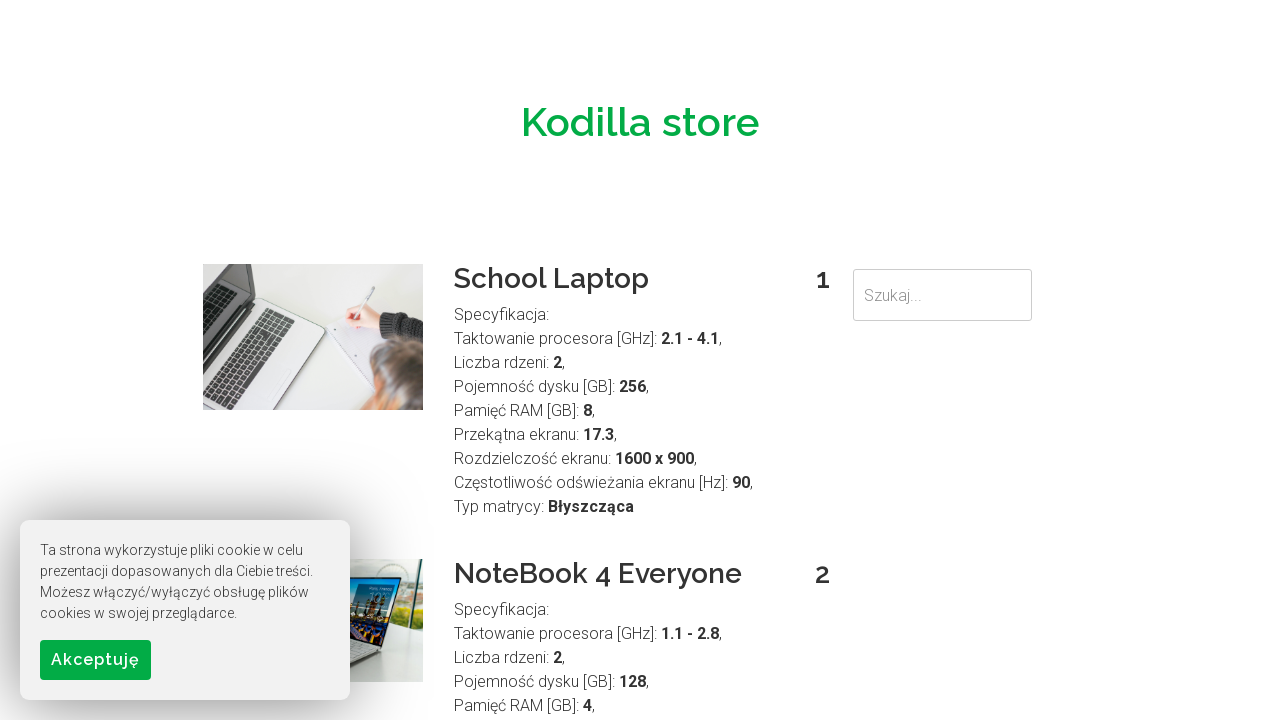

Filled search field with 'brand' on #searchField
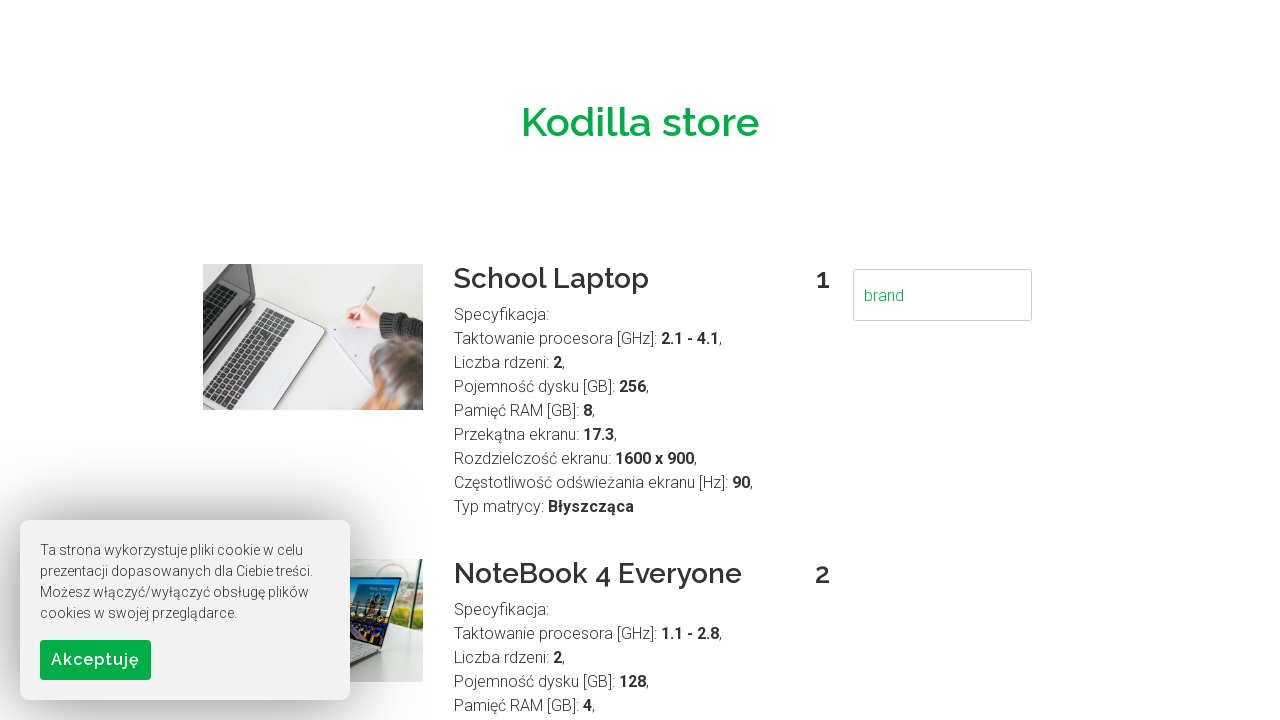

Waited for search results to update for 'brand'
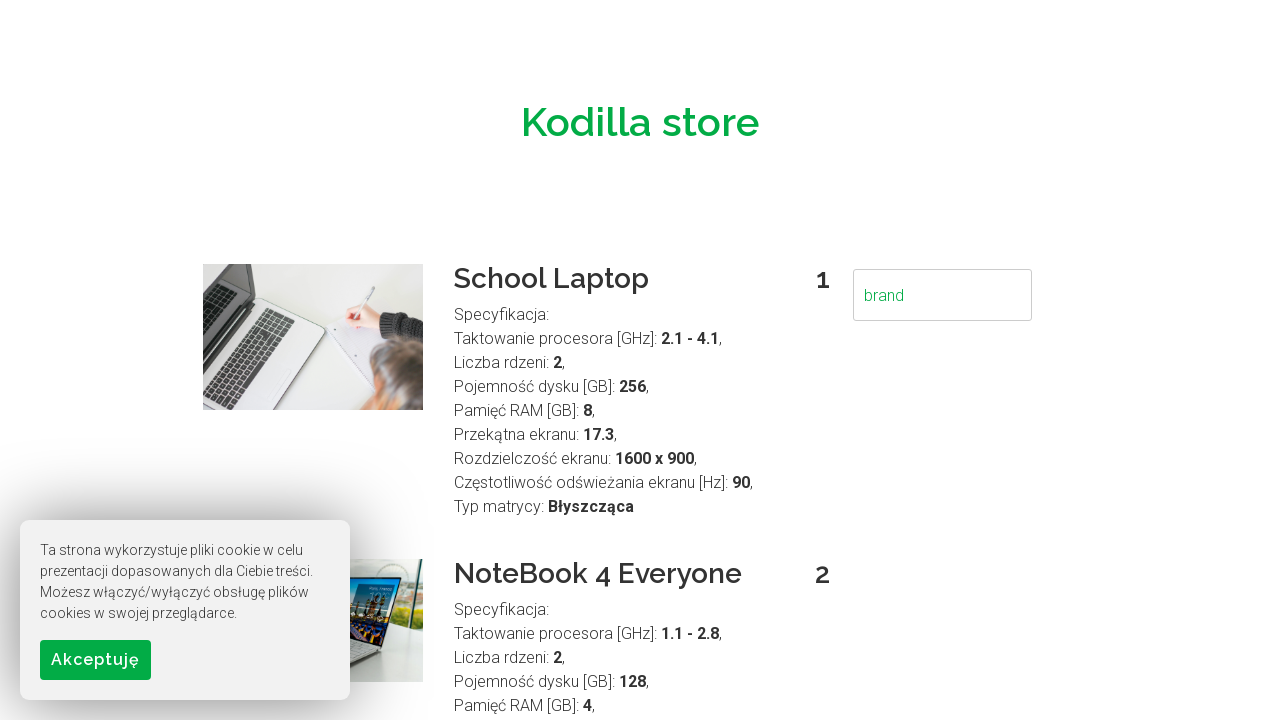

Verified search results are visible for 'brand'
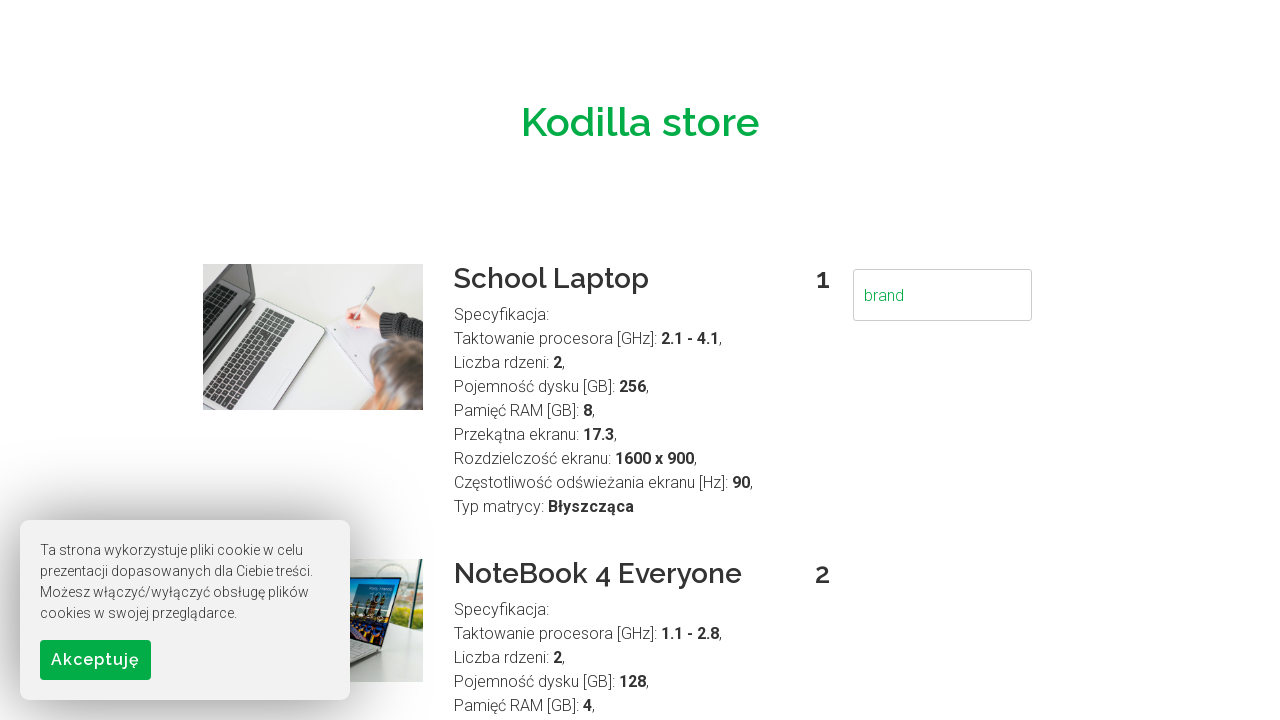

Cleared search field on #searchField
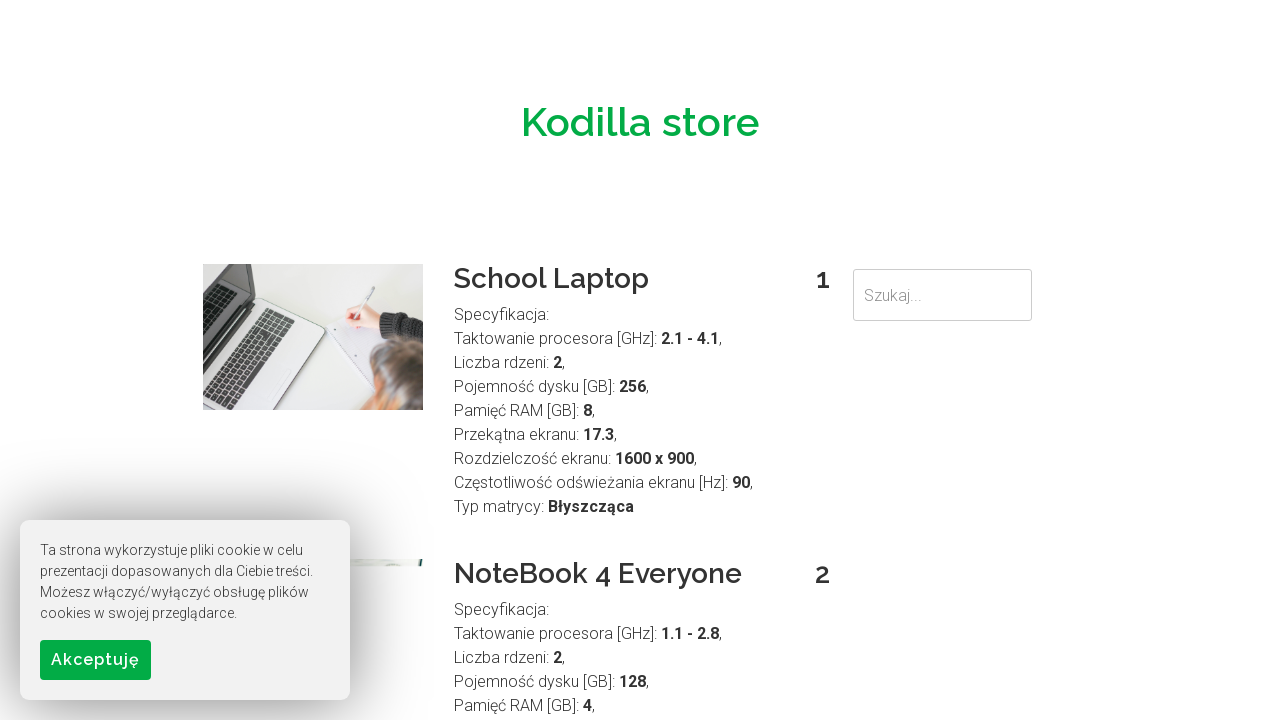

Filled search field with 'BRAND' on #searchField
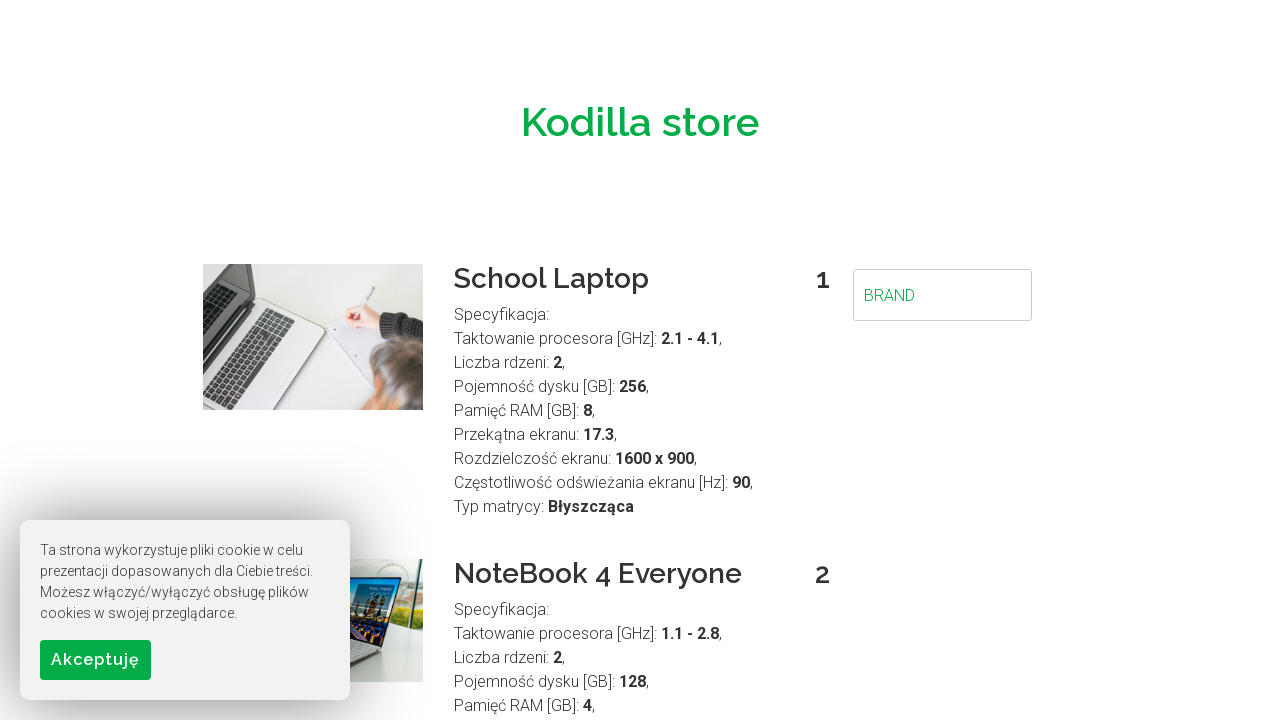

Waited for search results to update for 'BRAND'
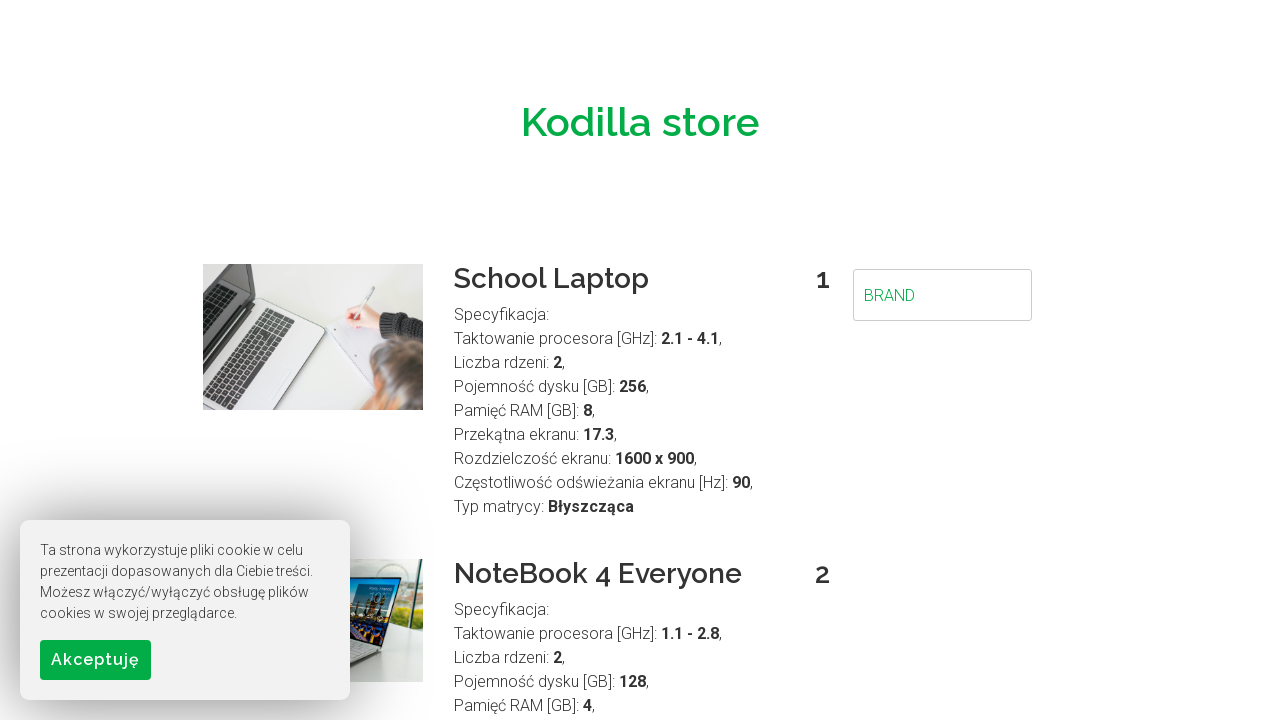

Verified search results are visible for 'BRAND'
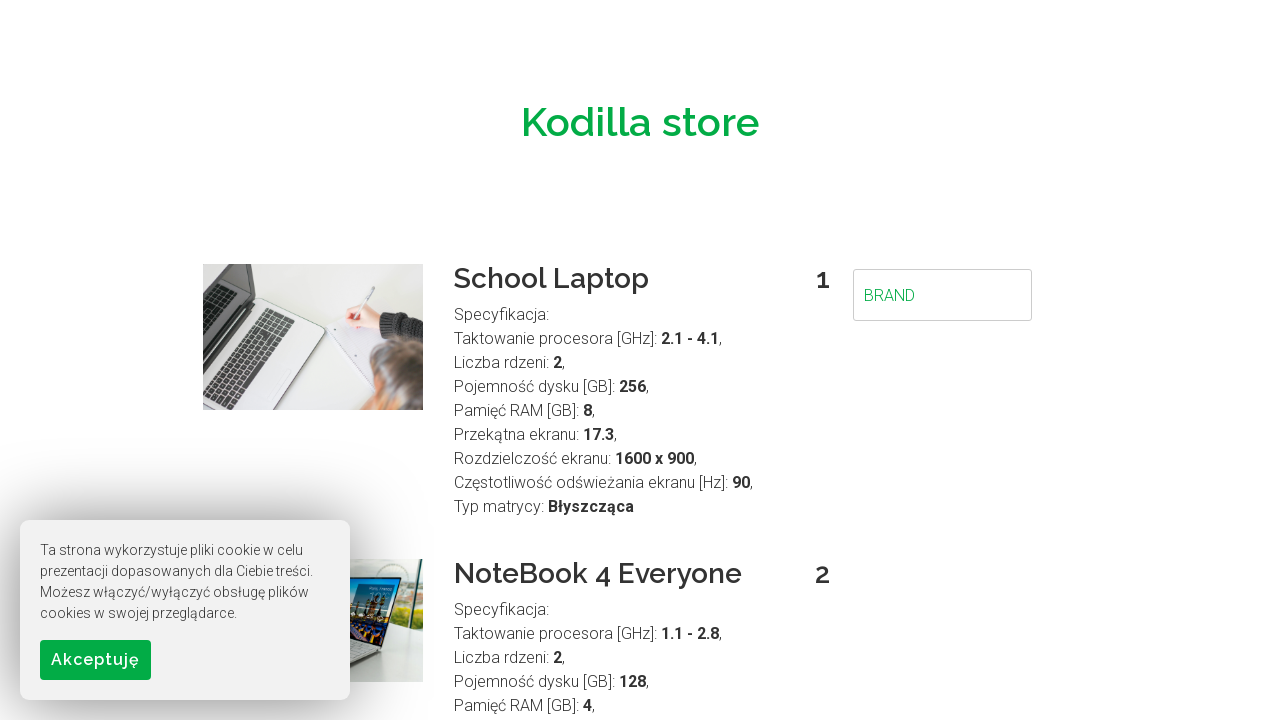

Cleared search field on #searchField
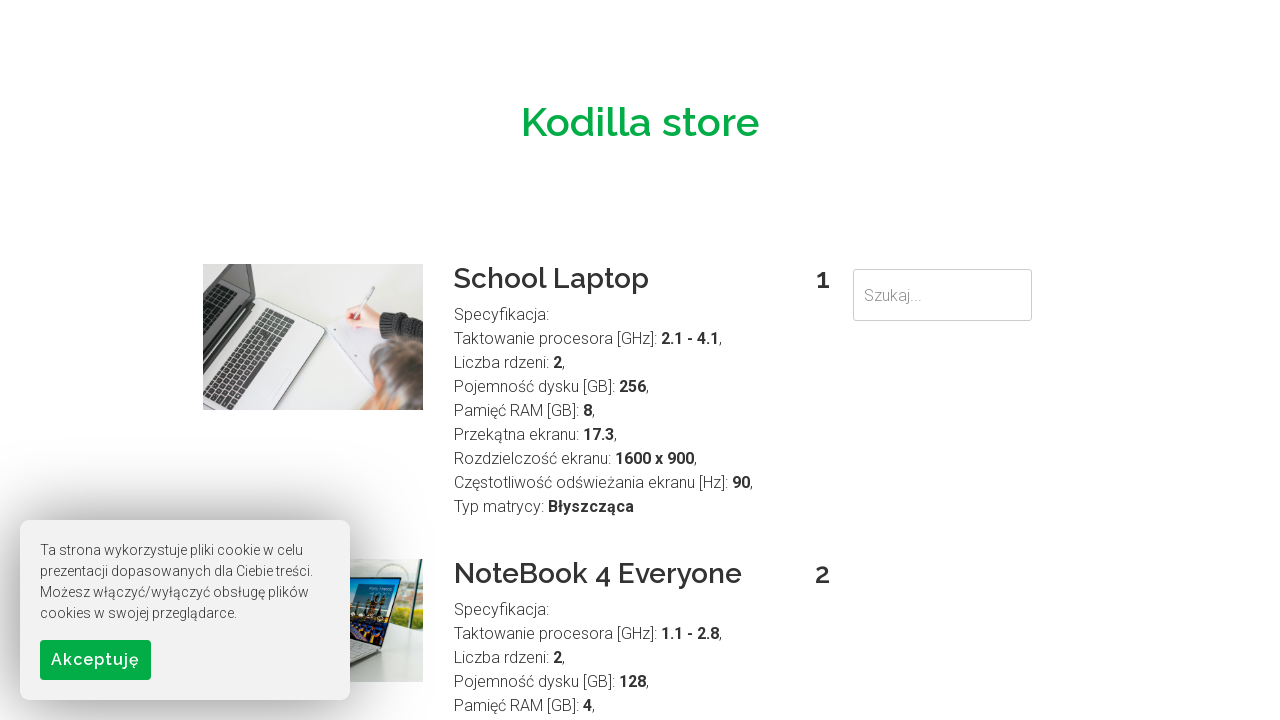

Filled search field with 'Business' on #searchField
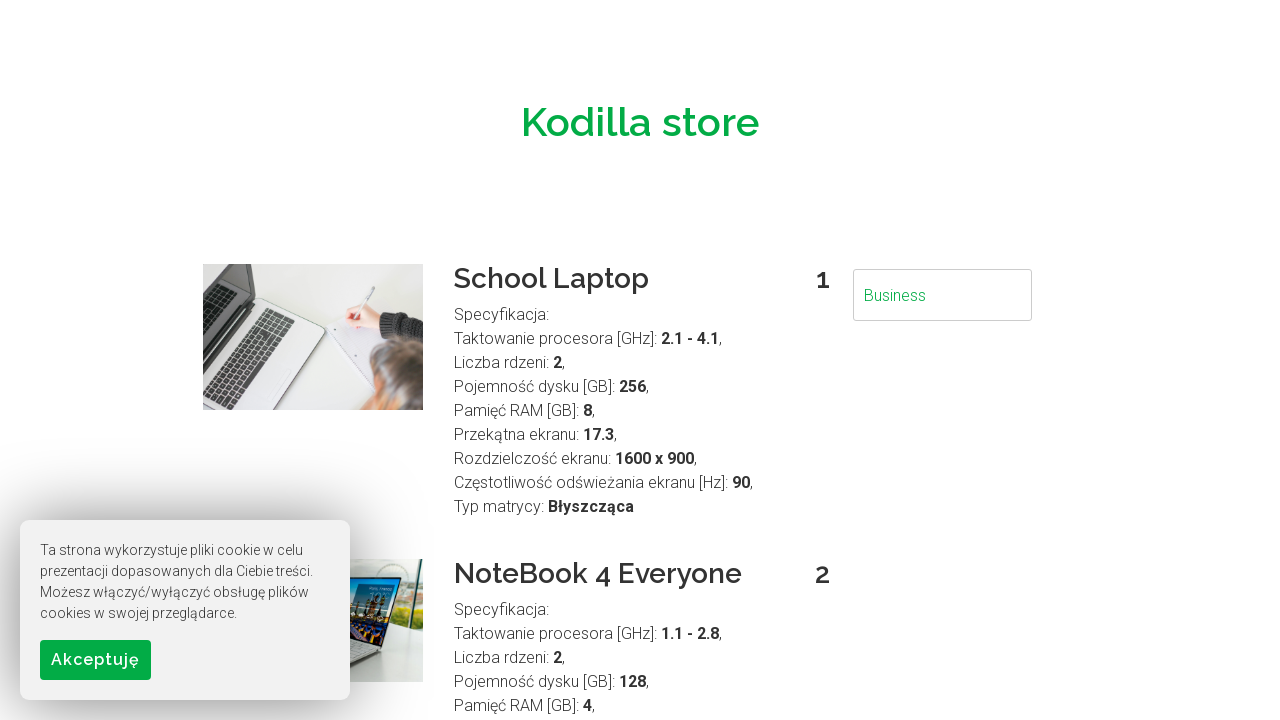

Waited for search results to update for 'Business'
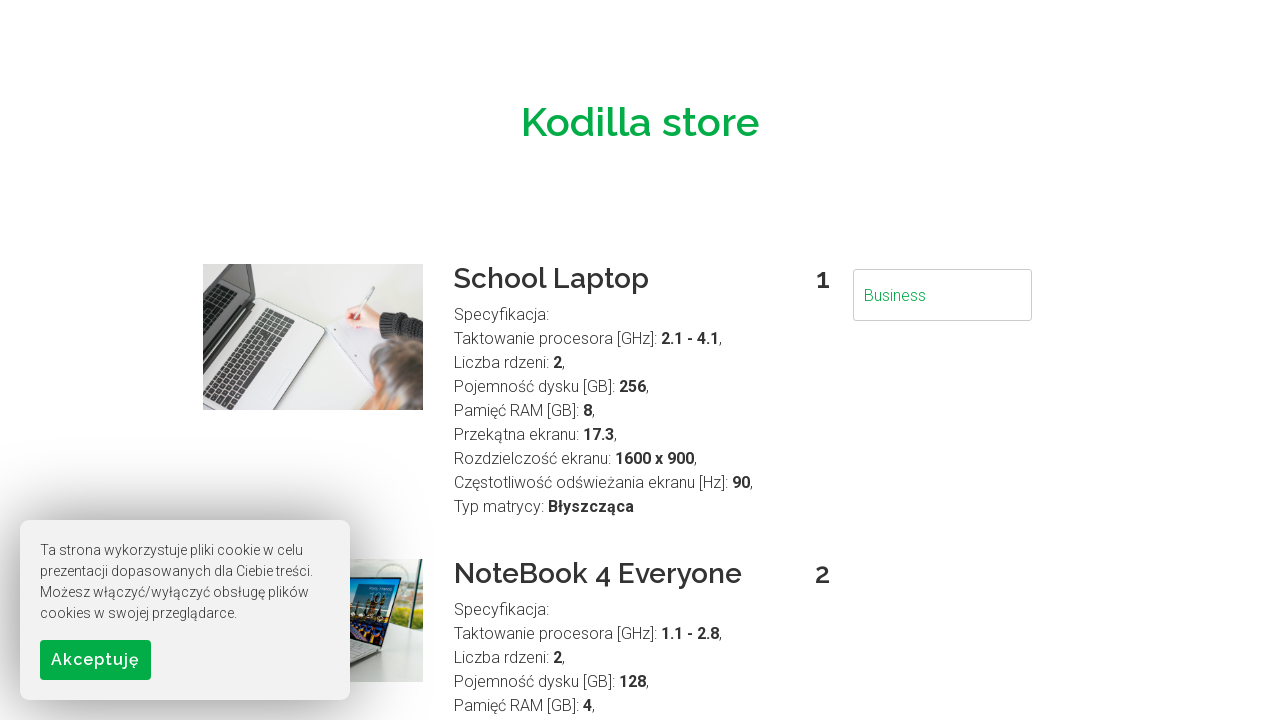

Verified search results are visible for 'Business'
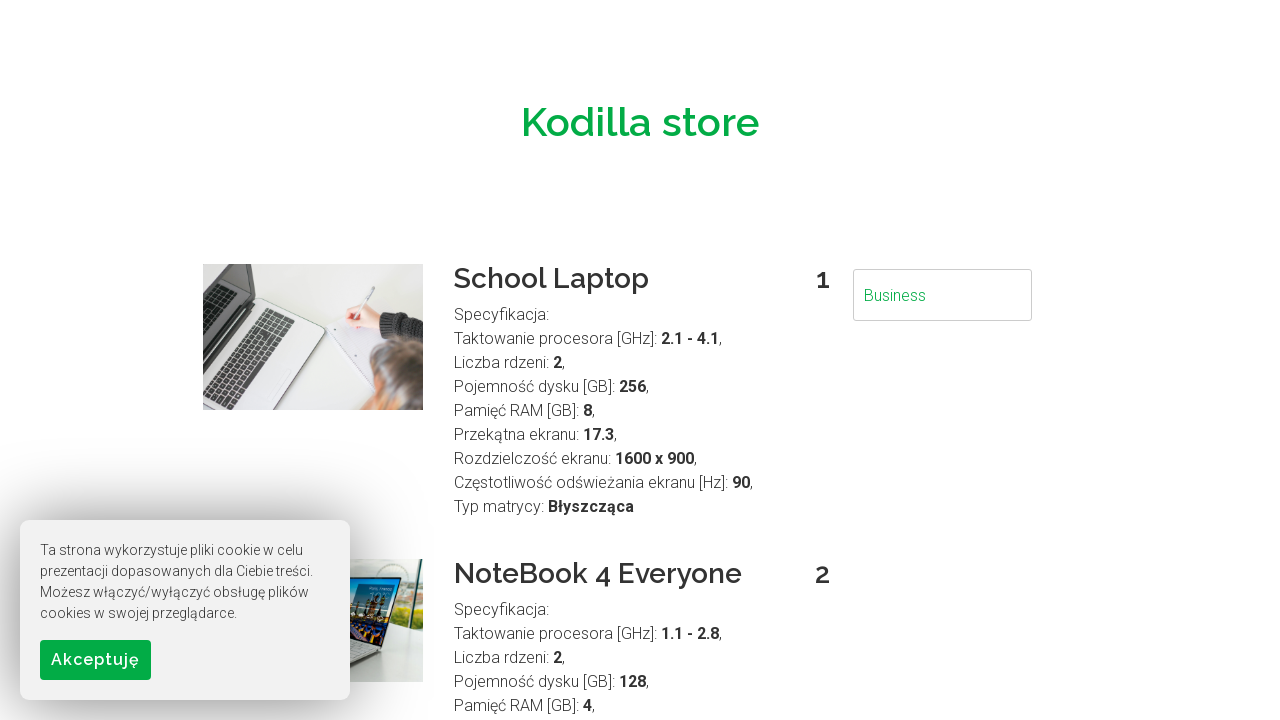

Cleared search field on #searchField
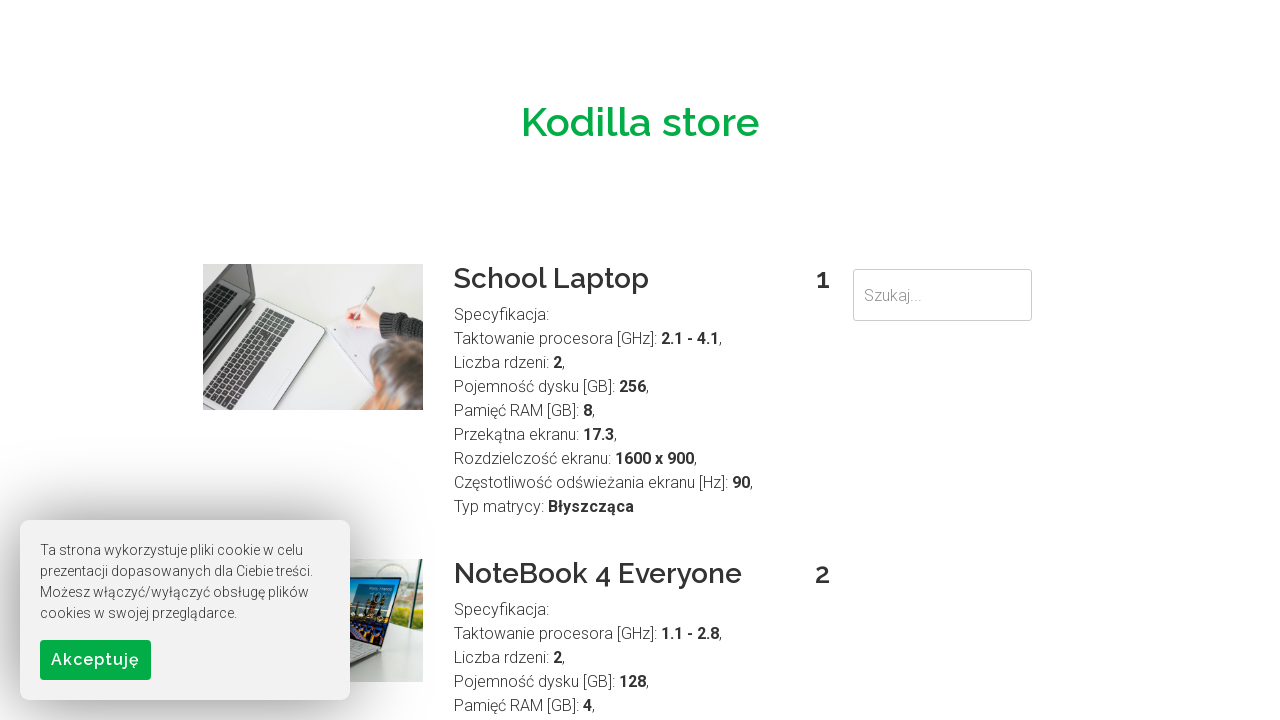

Filled search field with 'business' on #searchField
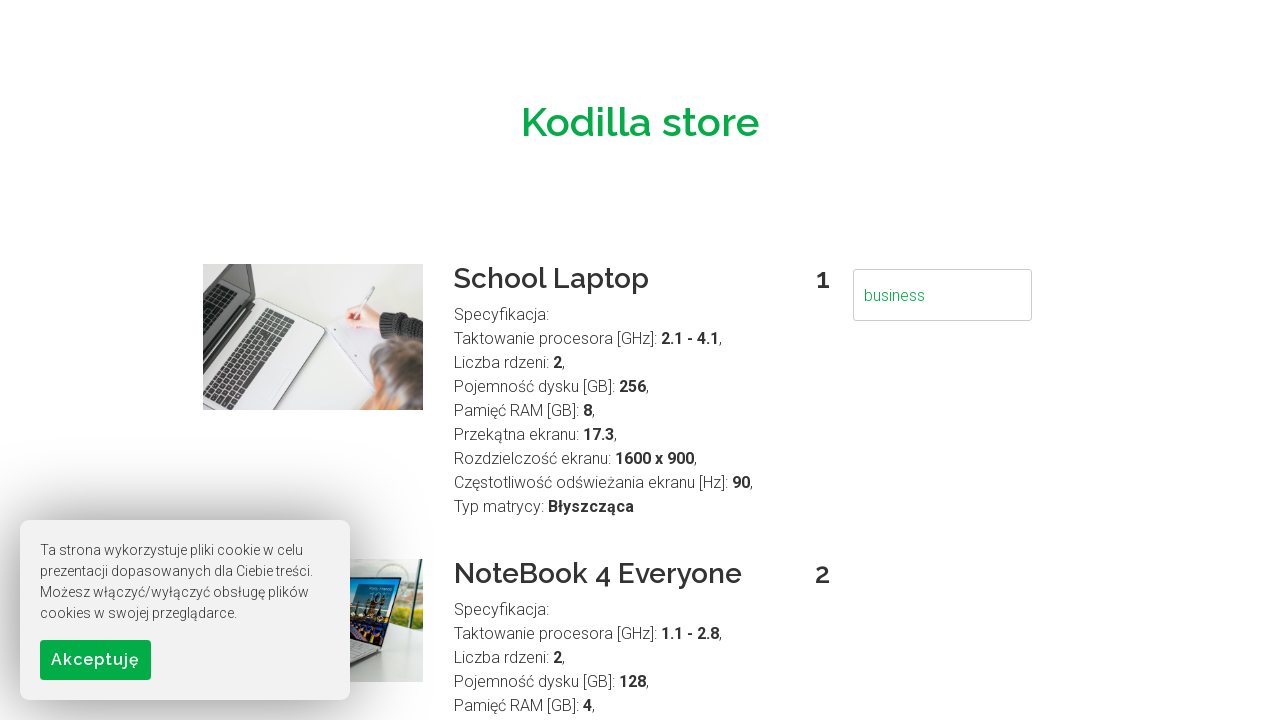

Waited for search results to update for 'business'
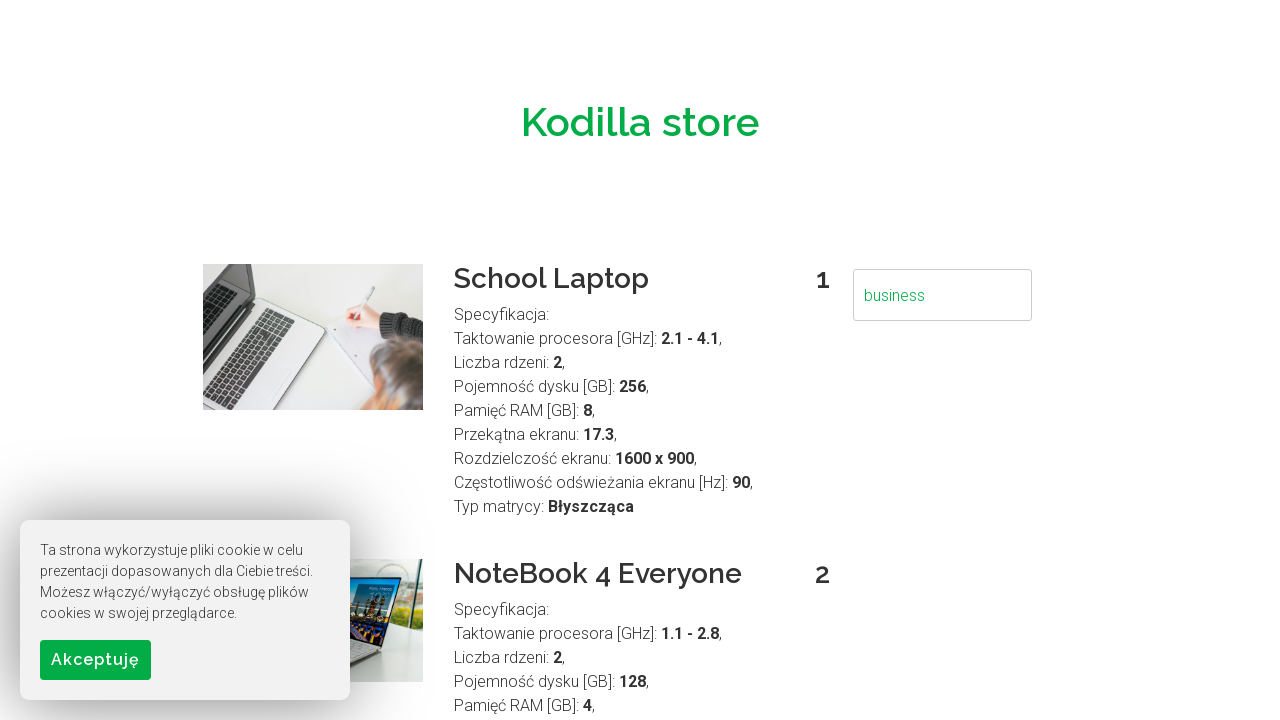

Verified search results are visible for 'business'
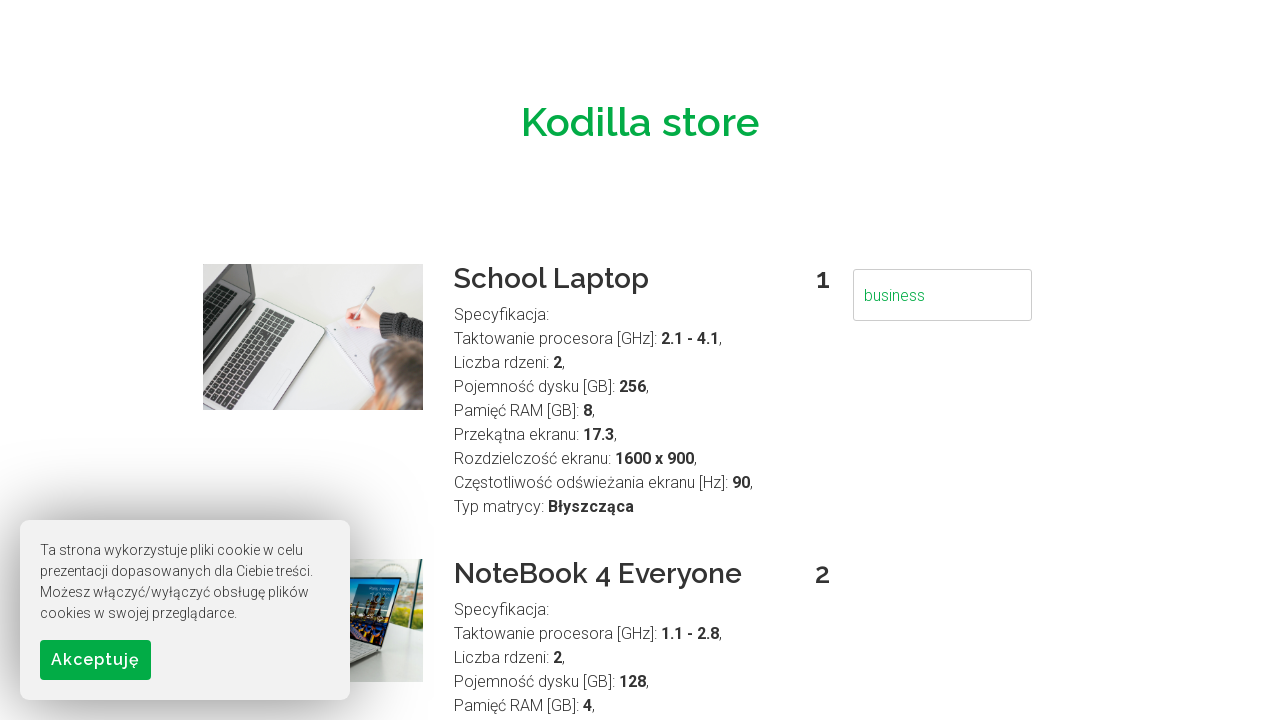

Cleared search field on #searchField
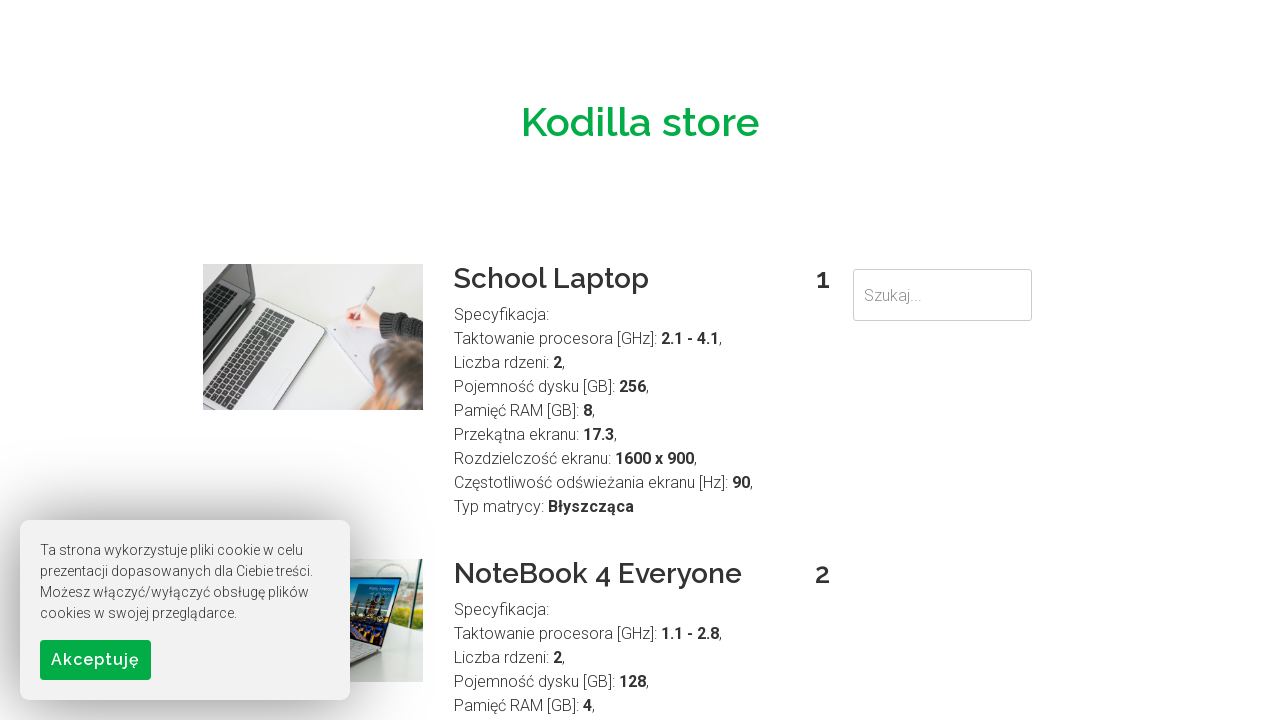

Filled search field with 'BUSINESS' on #searchField
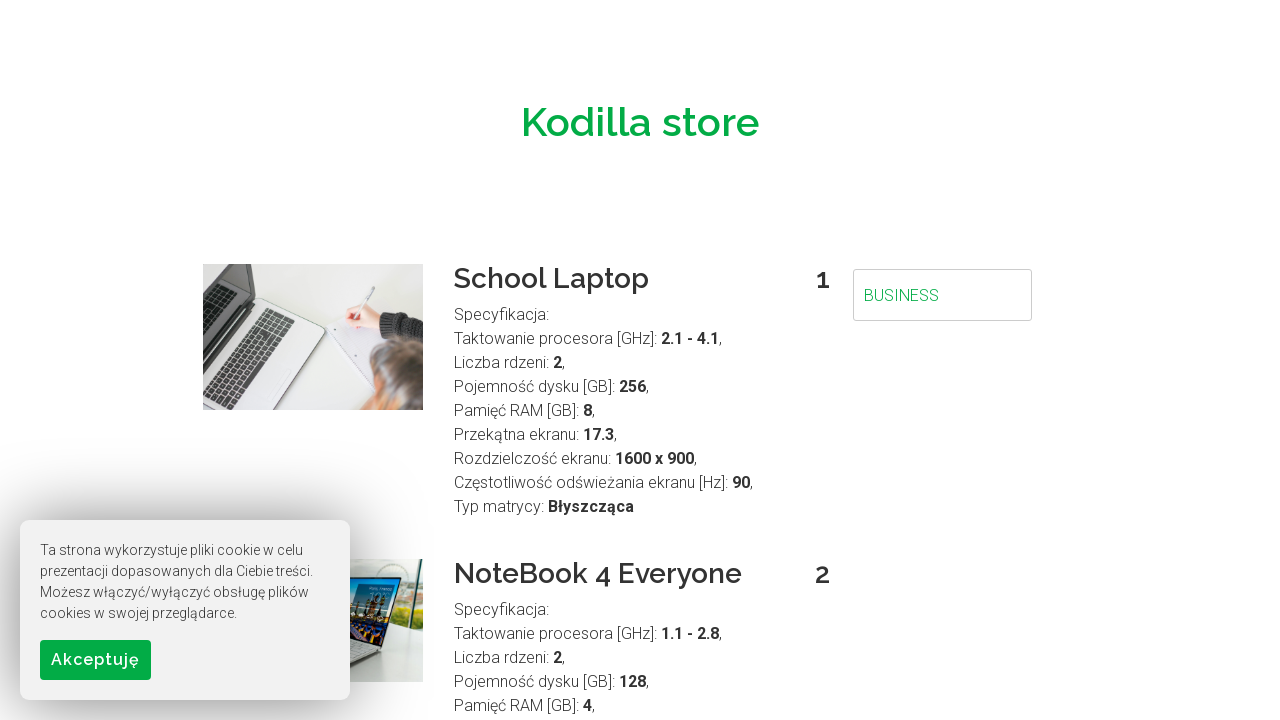

Waited for search results to update for 'BUSINESS'
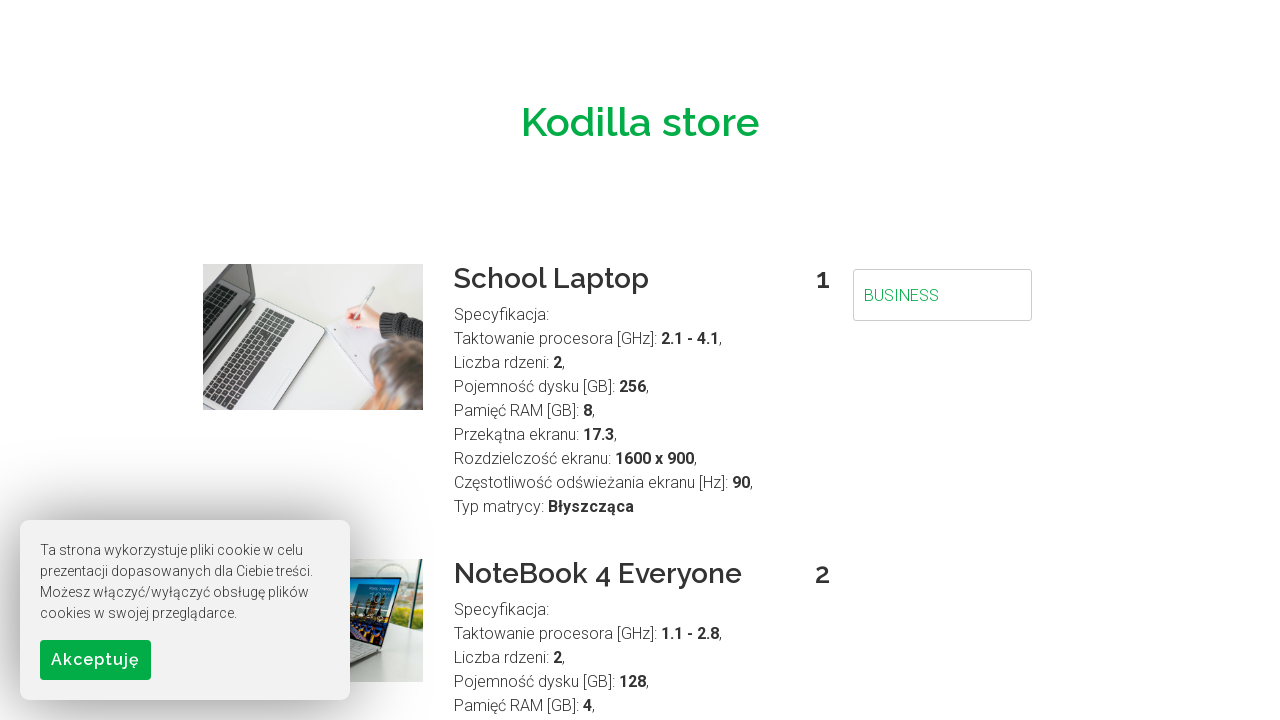

Verified search results are visible for 'BUSINESS'
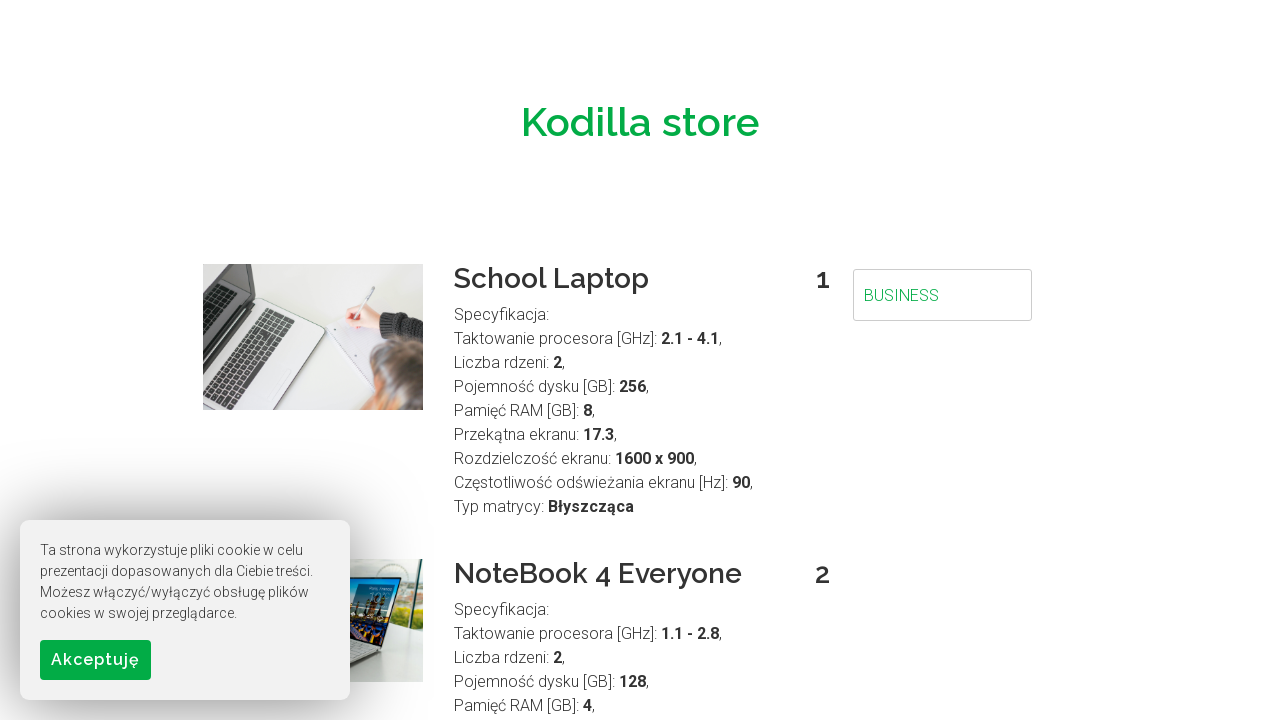

Cleared search field on #searchField
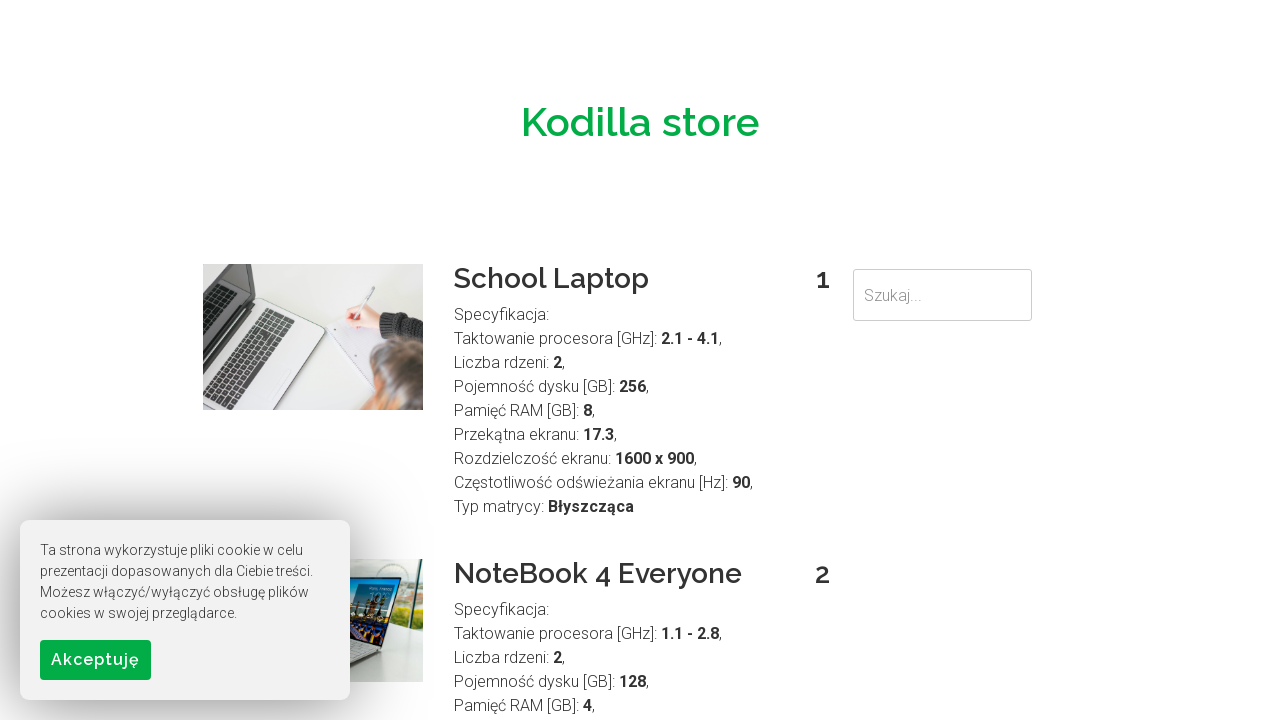

Filled search field with 'Gaming' on #searchField
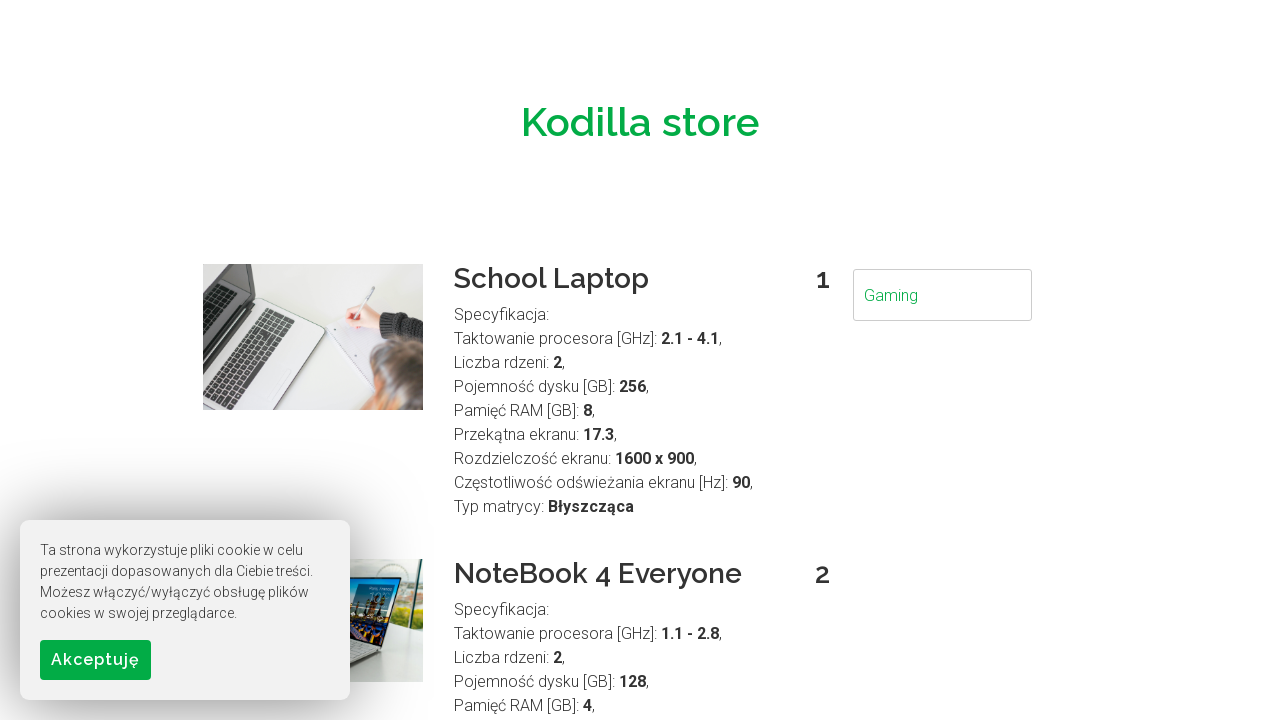

Waited for search results to update for 'Gaming'
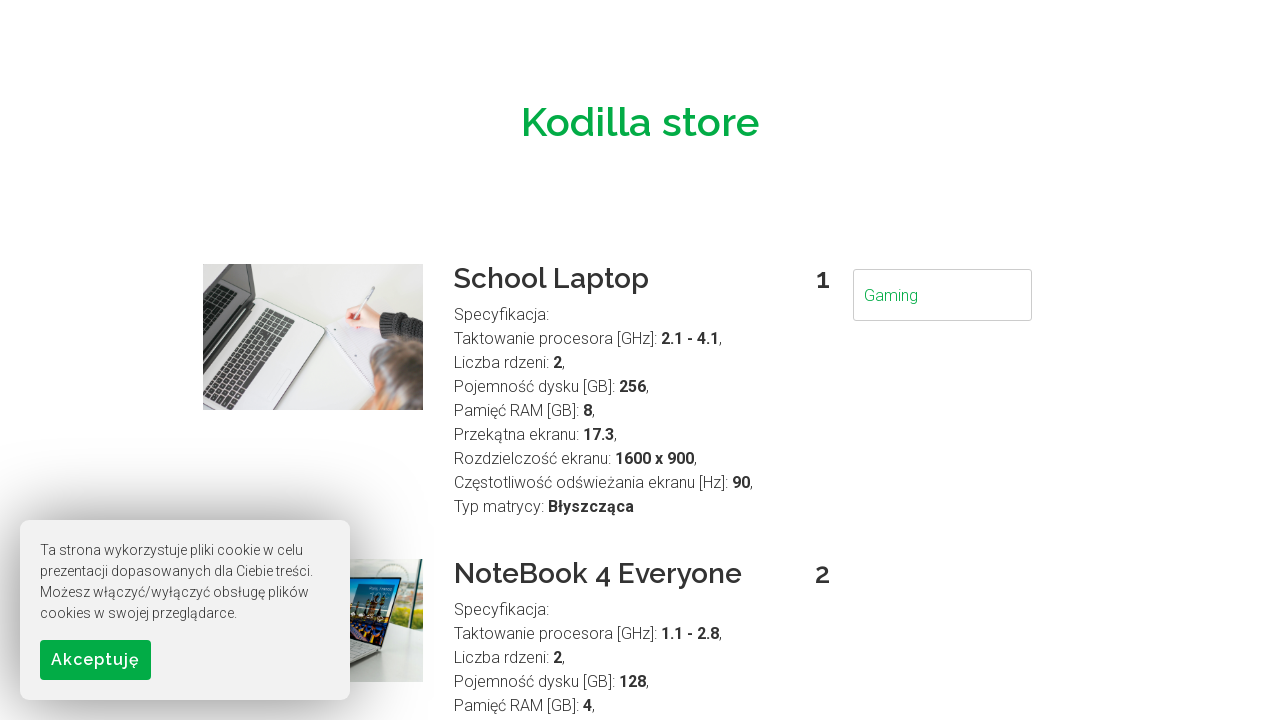

Verified search results are visible for 'Gaming'
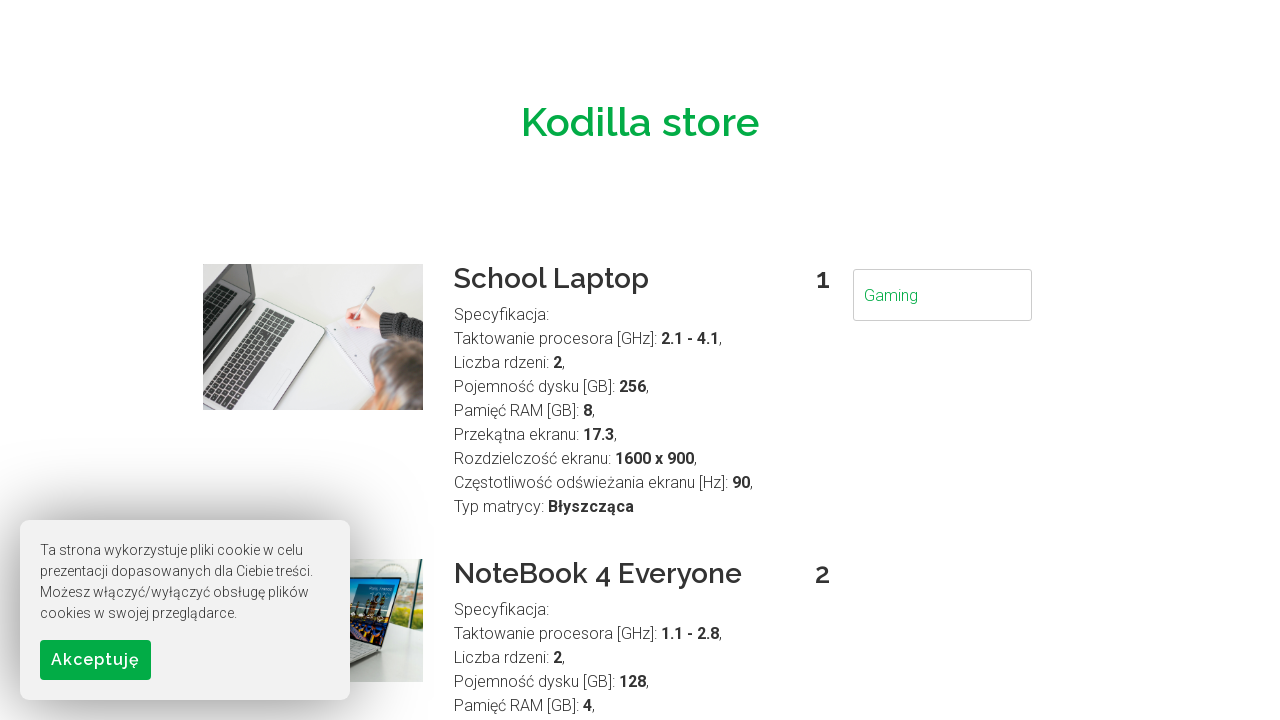

Cleared search field on #searchField
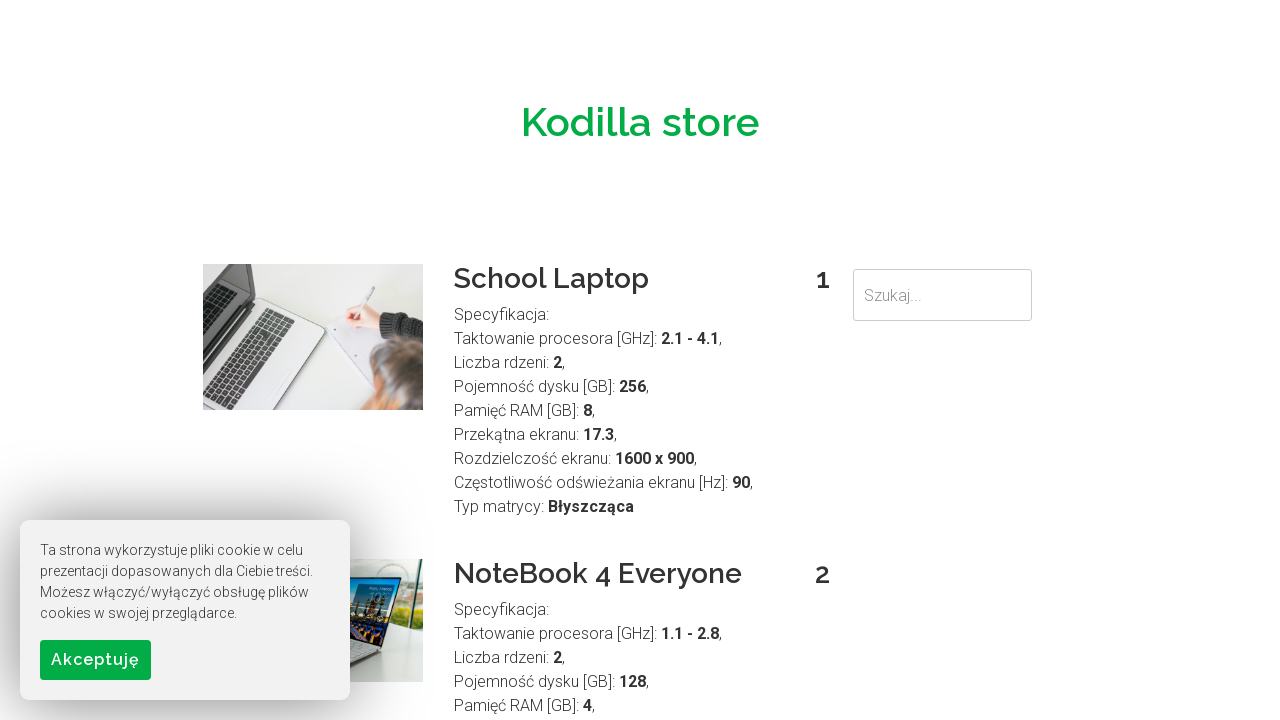

Filled search field with 'gaming' on #searchField
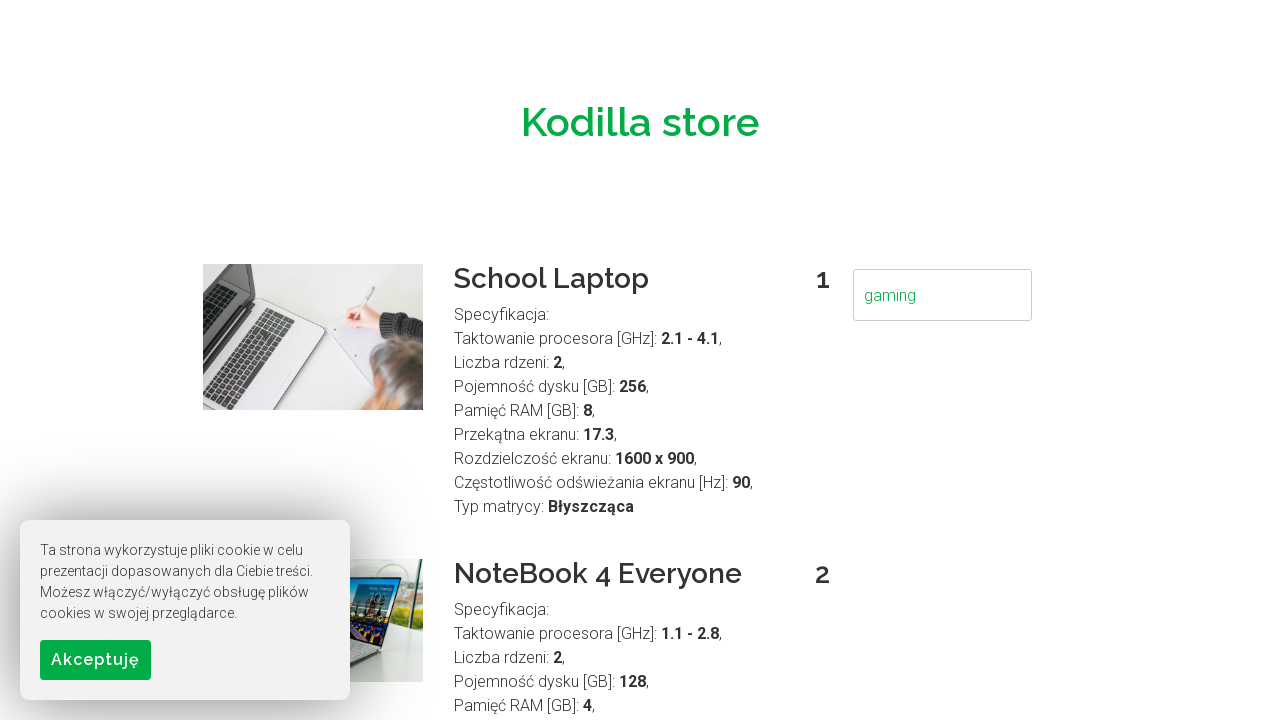

Waited for search results to update for 'gaming'
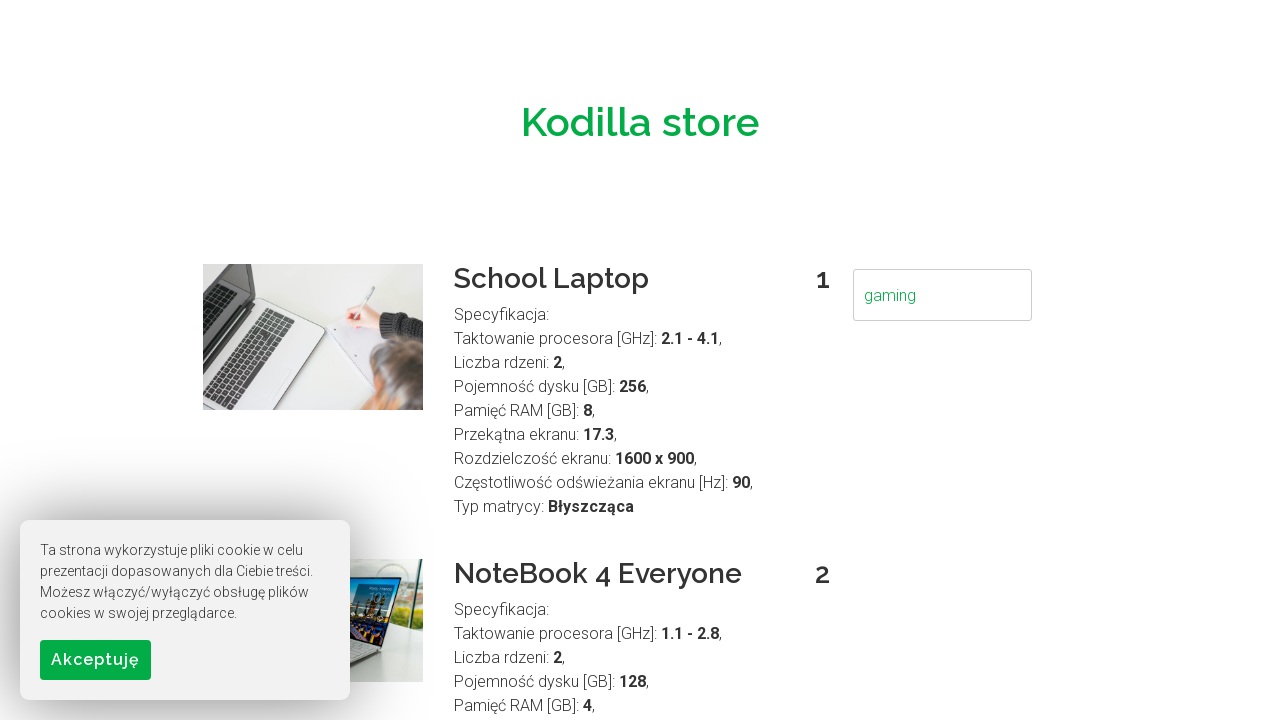

Verified search results are visible for 'gaming'
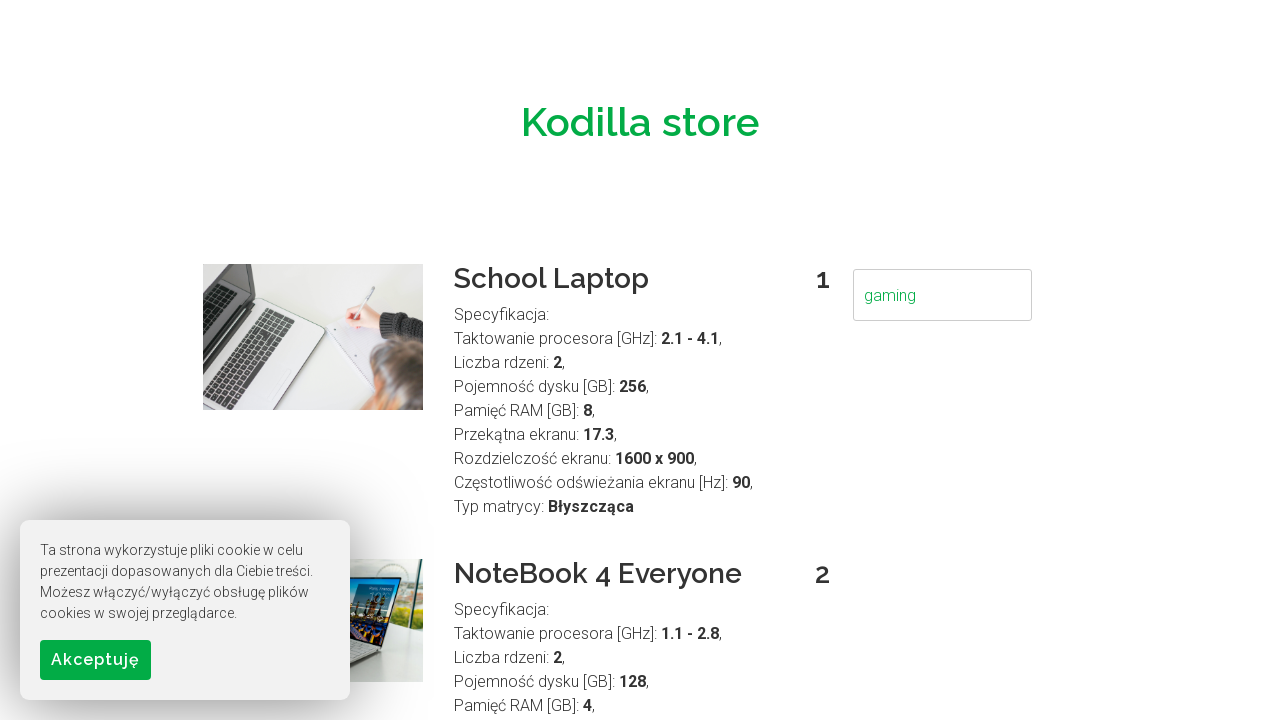

Cleared search field on #searchField
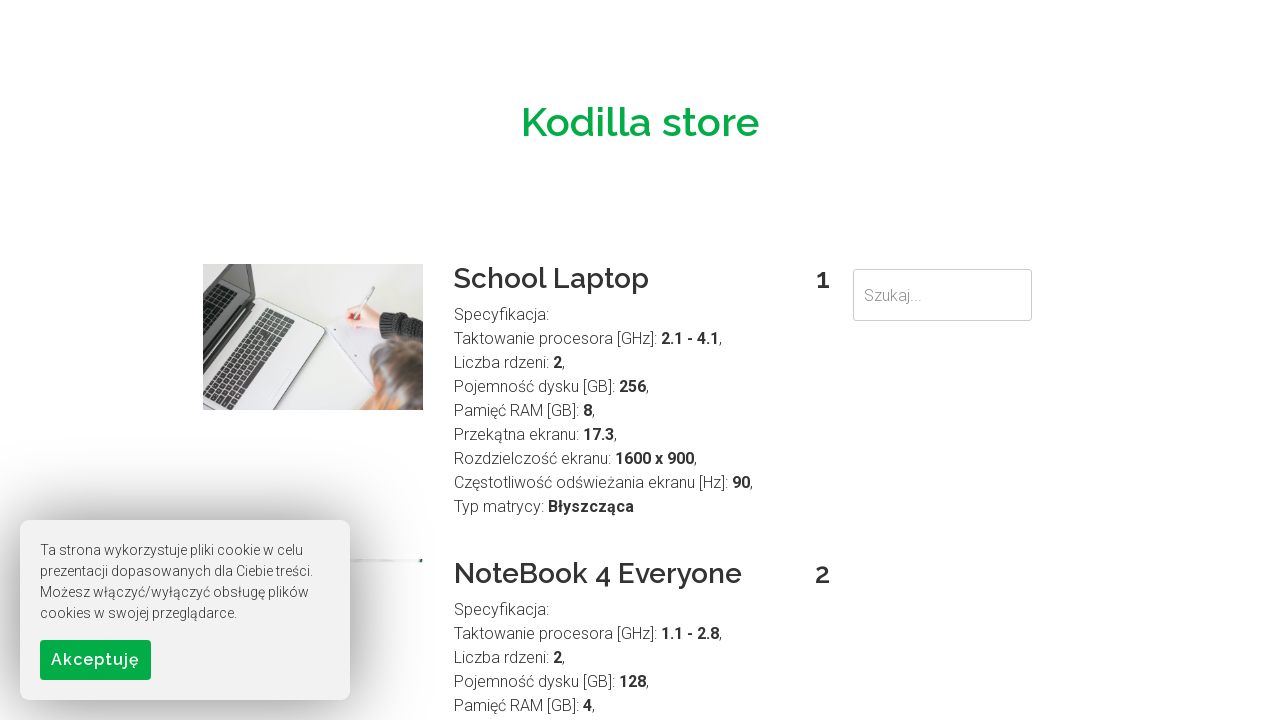

Filled search field with 'GAMING' on #searchField
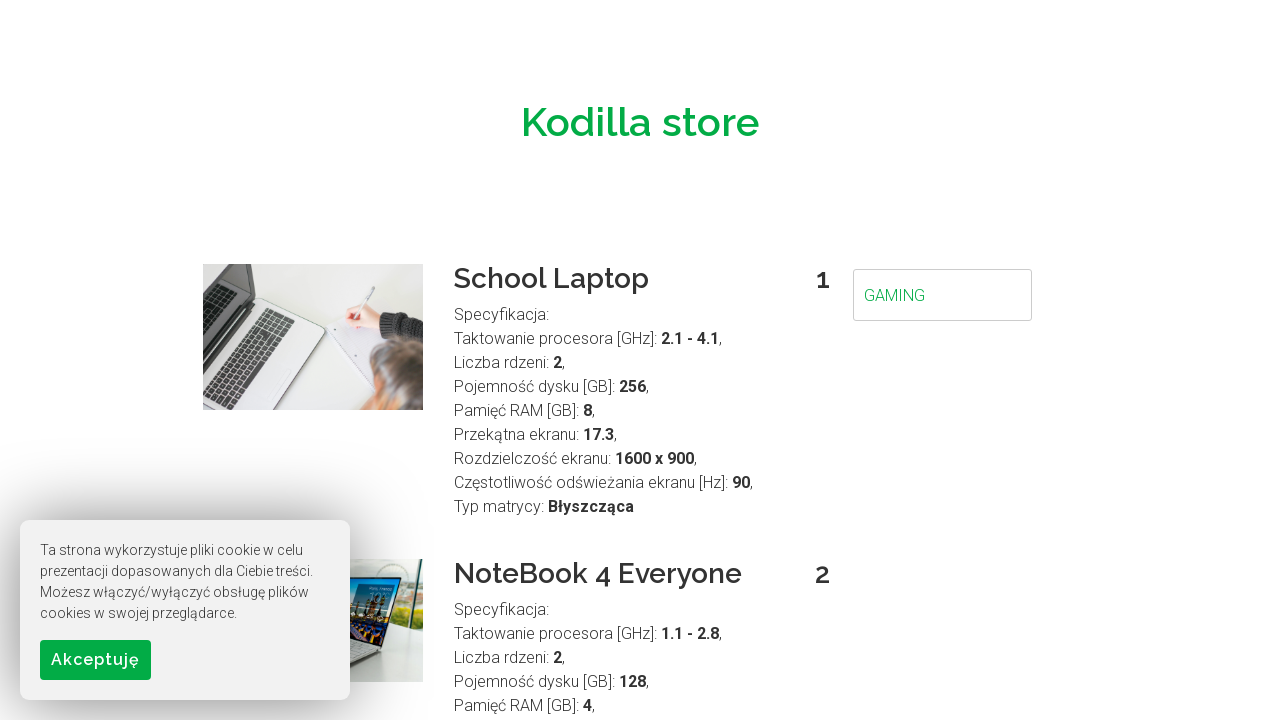

Waited for search results to update for 'GAMING'
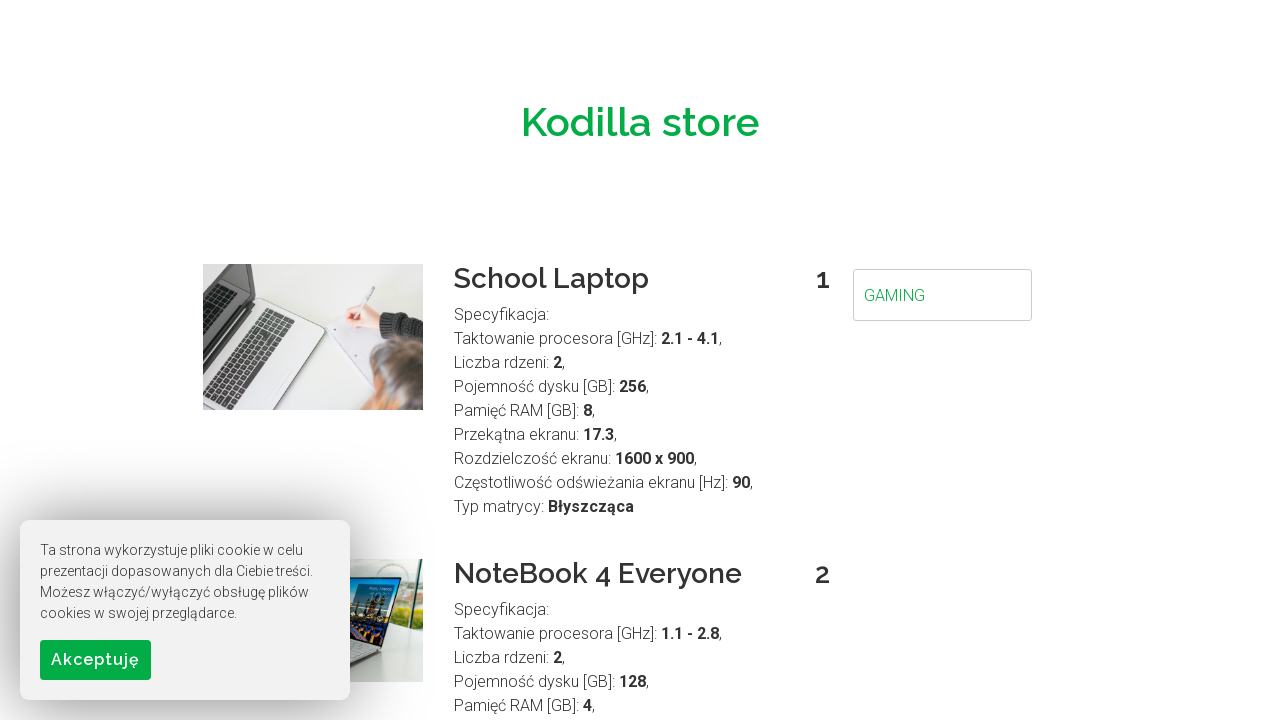

Verified search results are visible for 'GAMING'
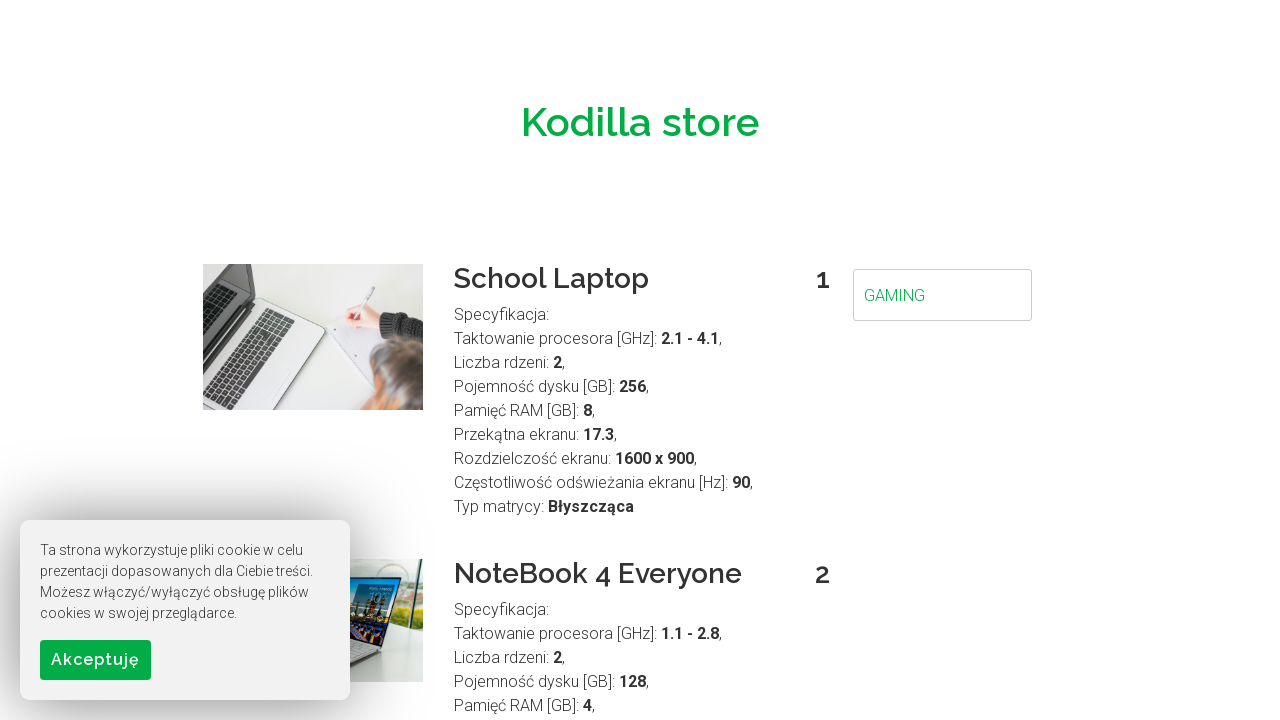

Cleared search field on #searchField
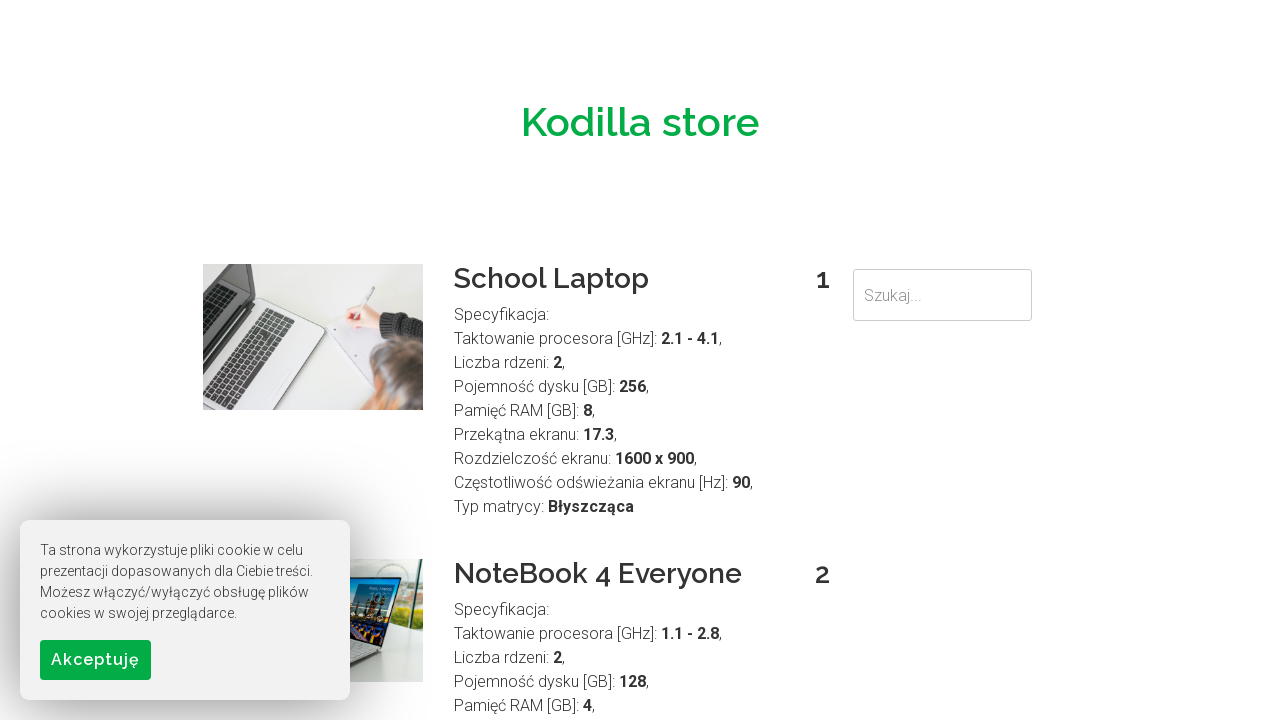

Filled search field with 'Powerful' on #searchField
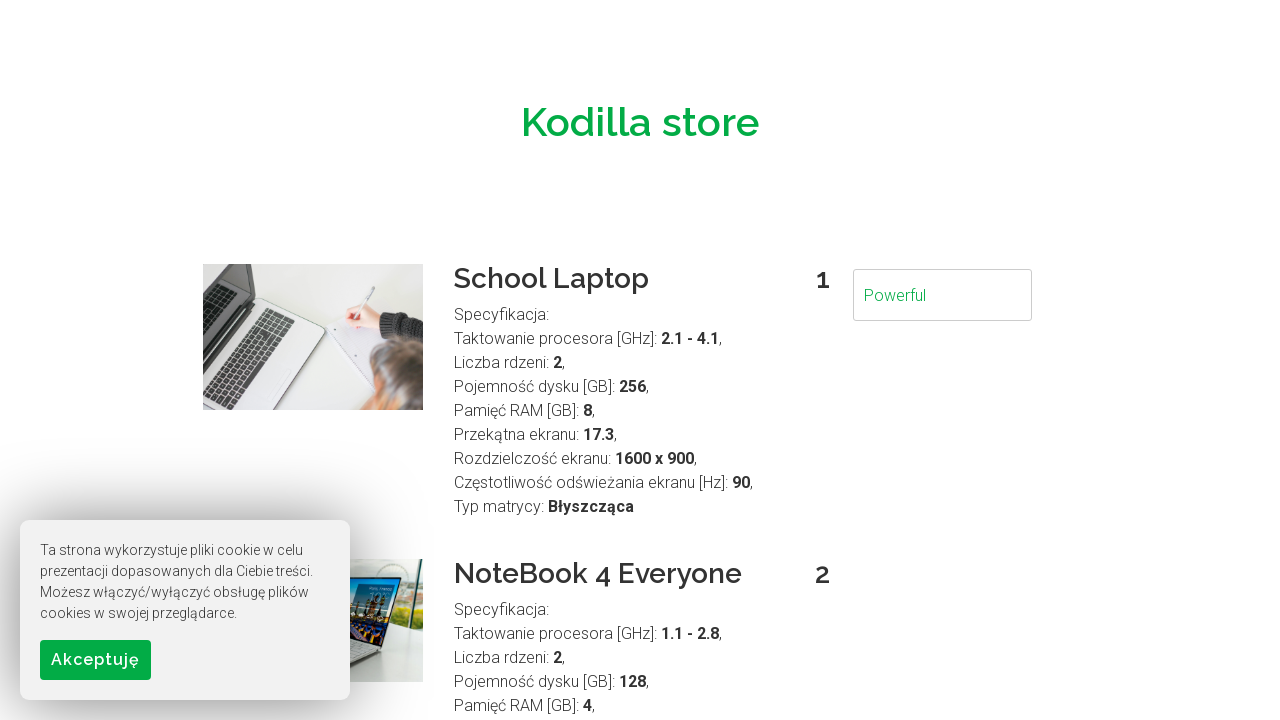

Waited for search results to update for 'Powerful'
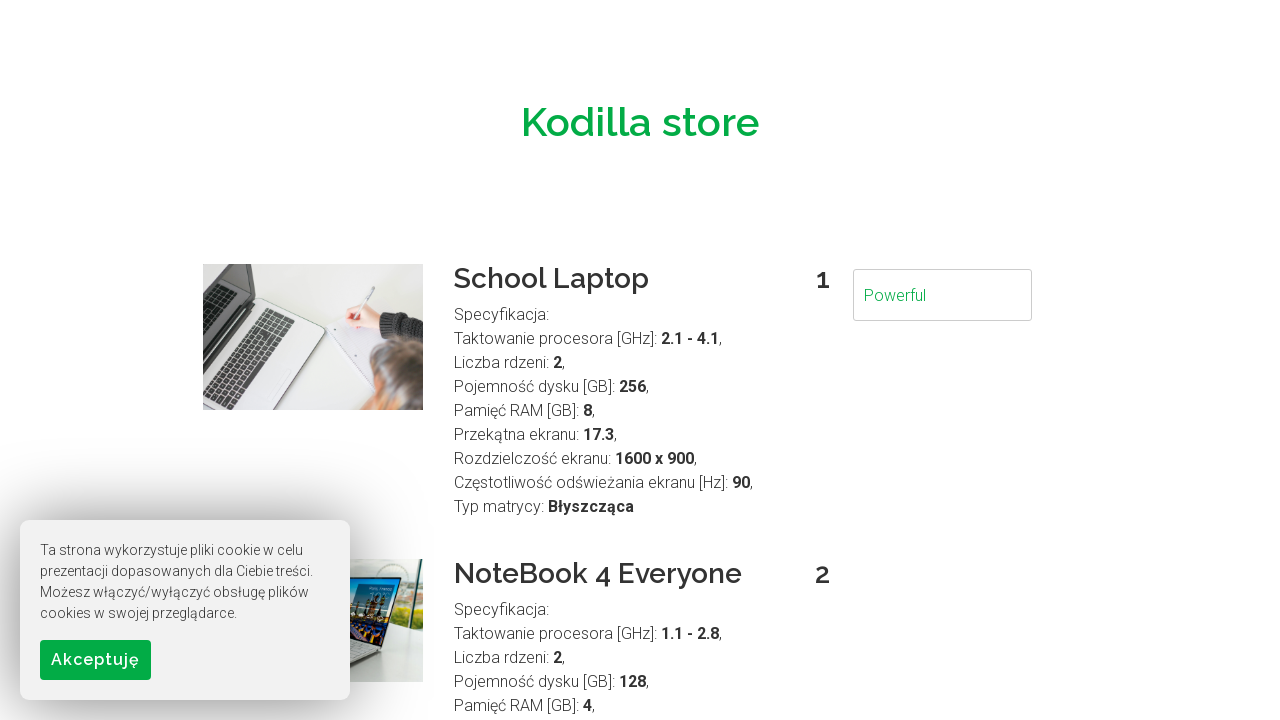

Verified search results are visible for 'Powerful'
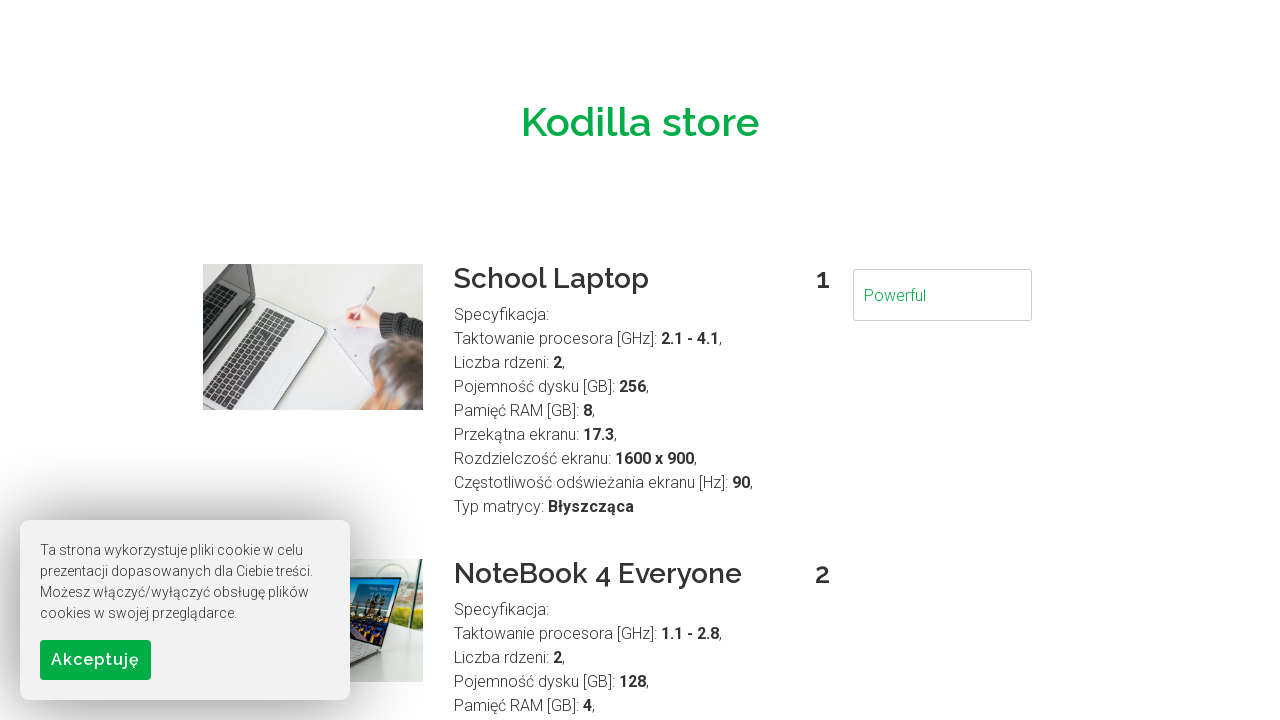

Cleared search field on #searchField
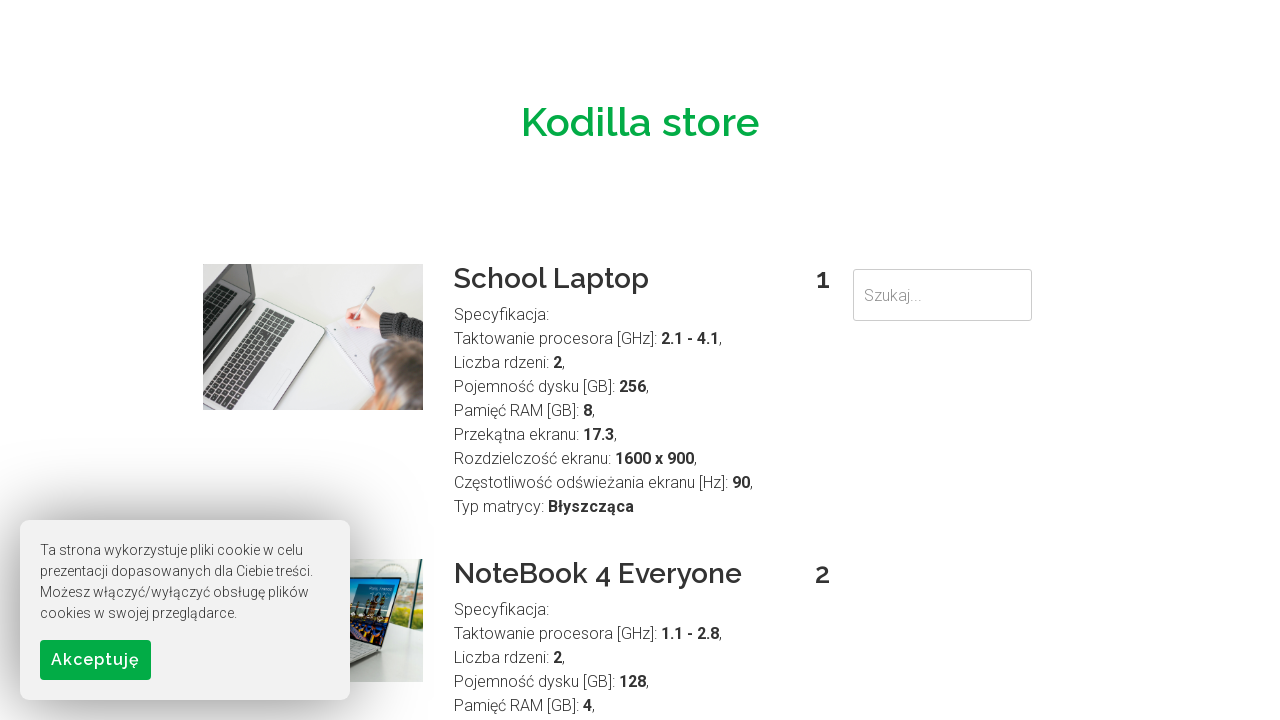

Filled search field with 'powerful' on #searchField
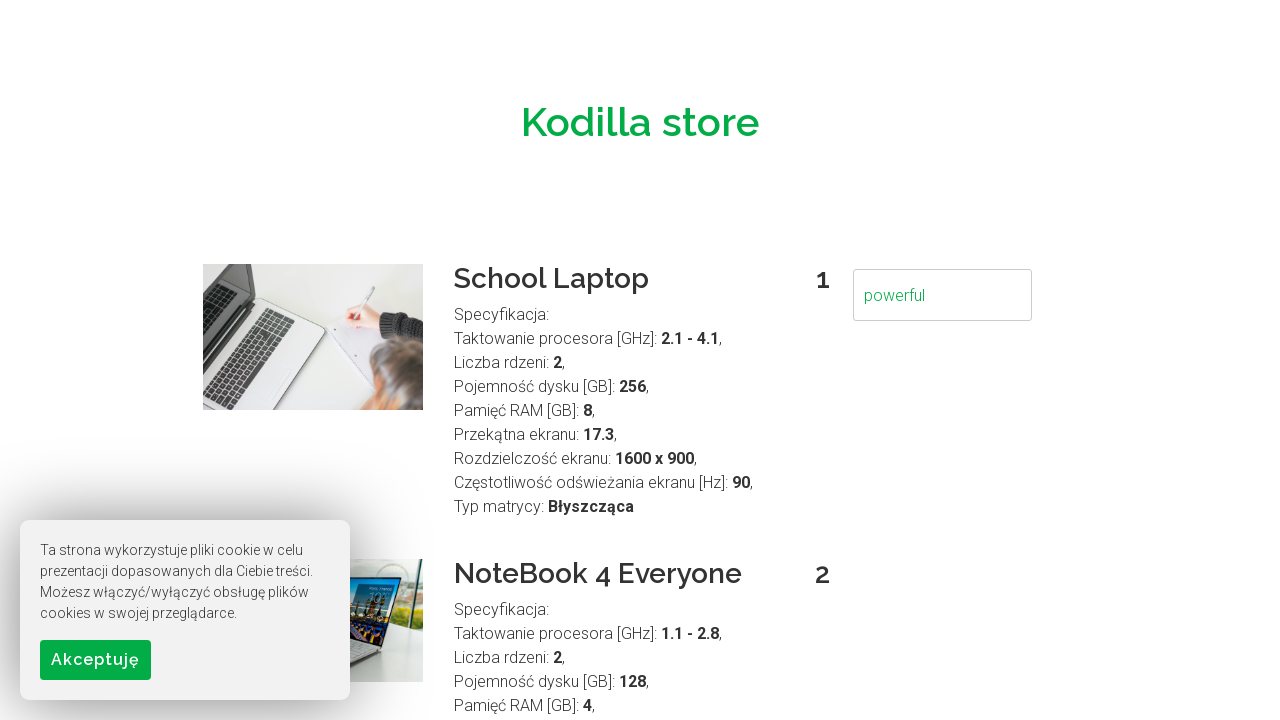

Waited for search results to update for 'powerful'
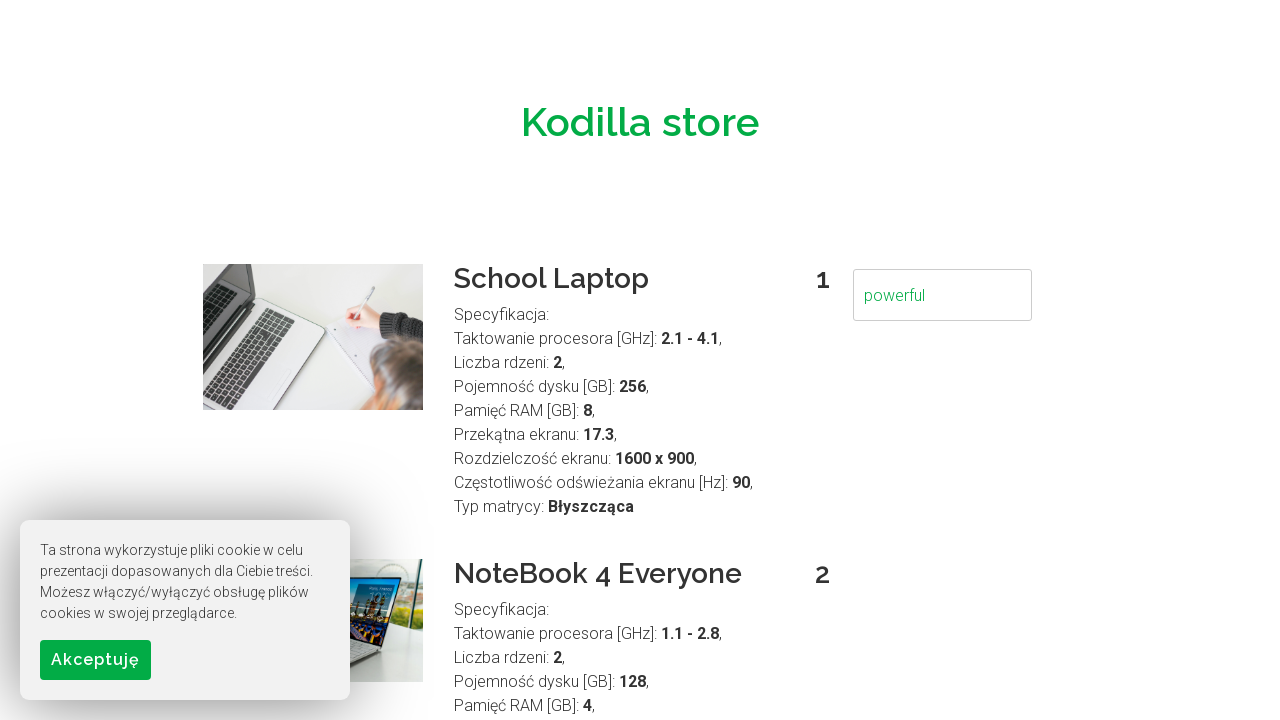

Verified search results are visible for 'powerful'
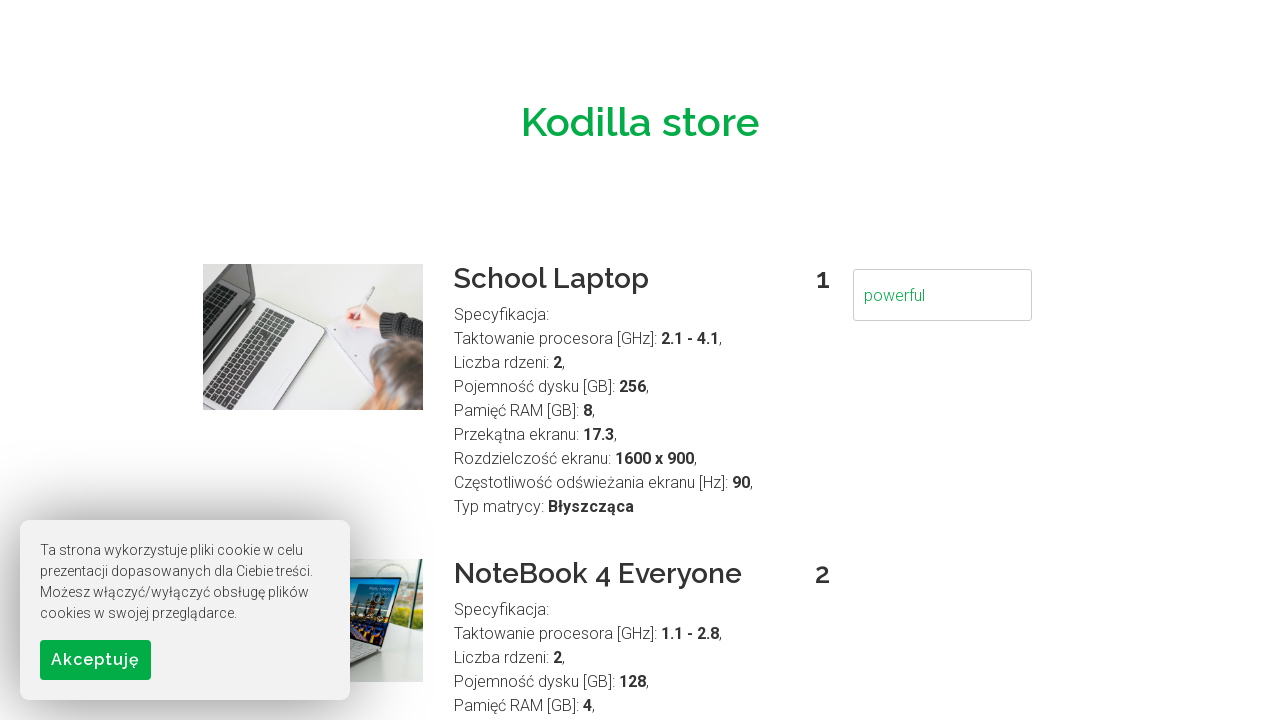

Cleared search field on #searchField
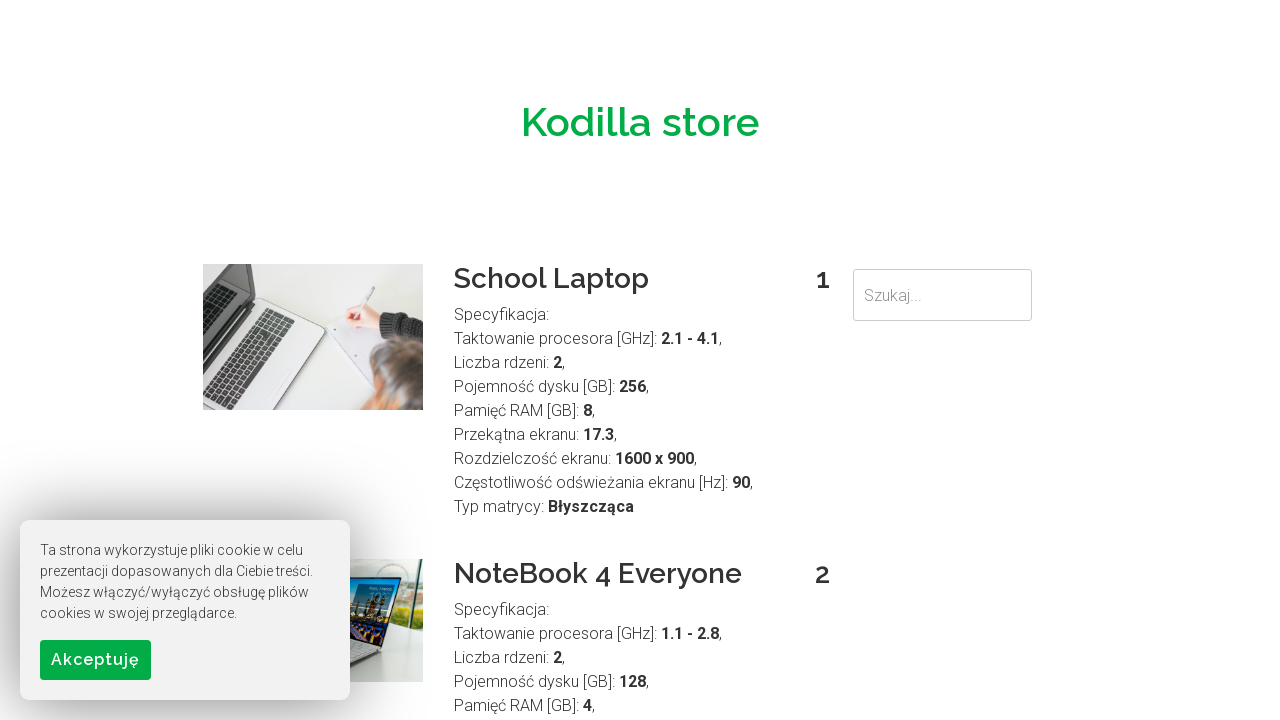

Filled search field with 'POWERFUL' on #searchField
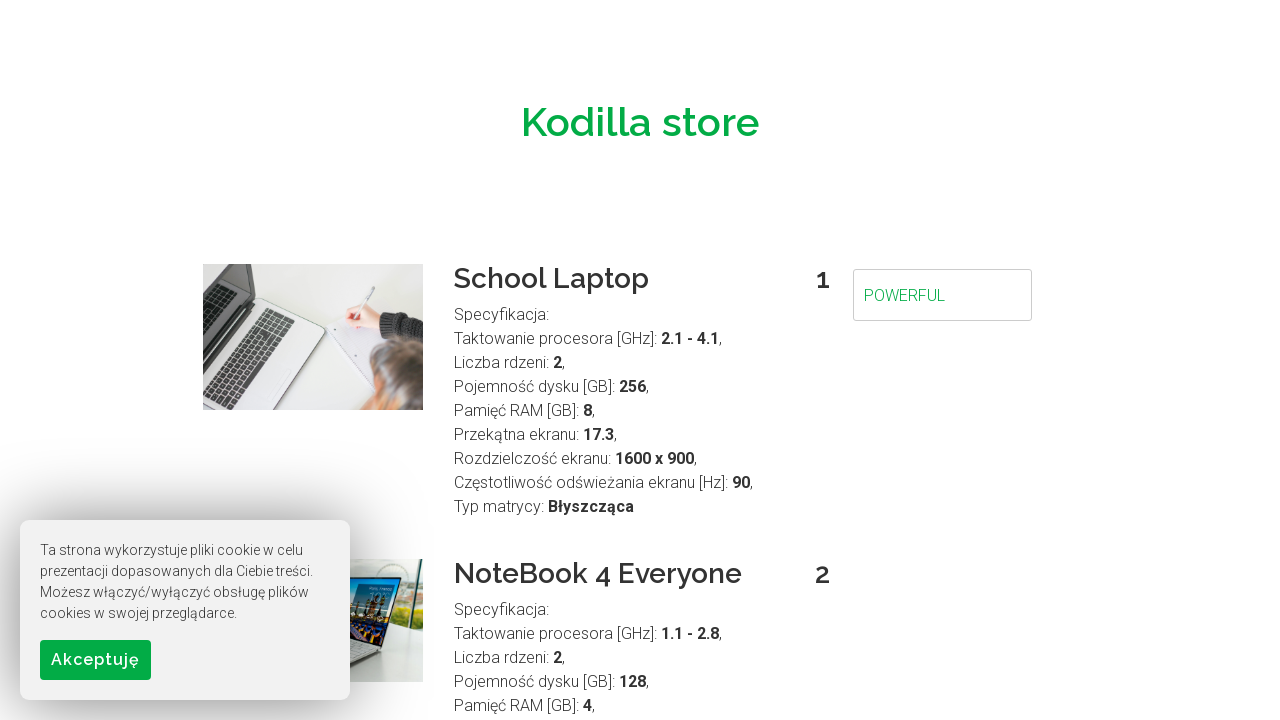

Waited for search results to update for 'POWERFUL'
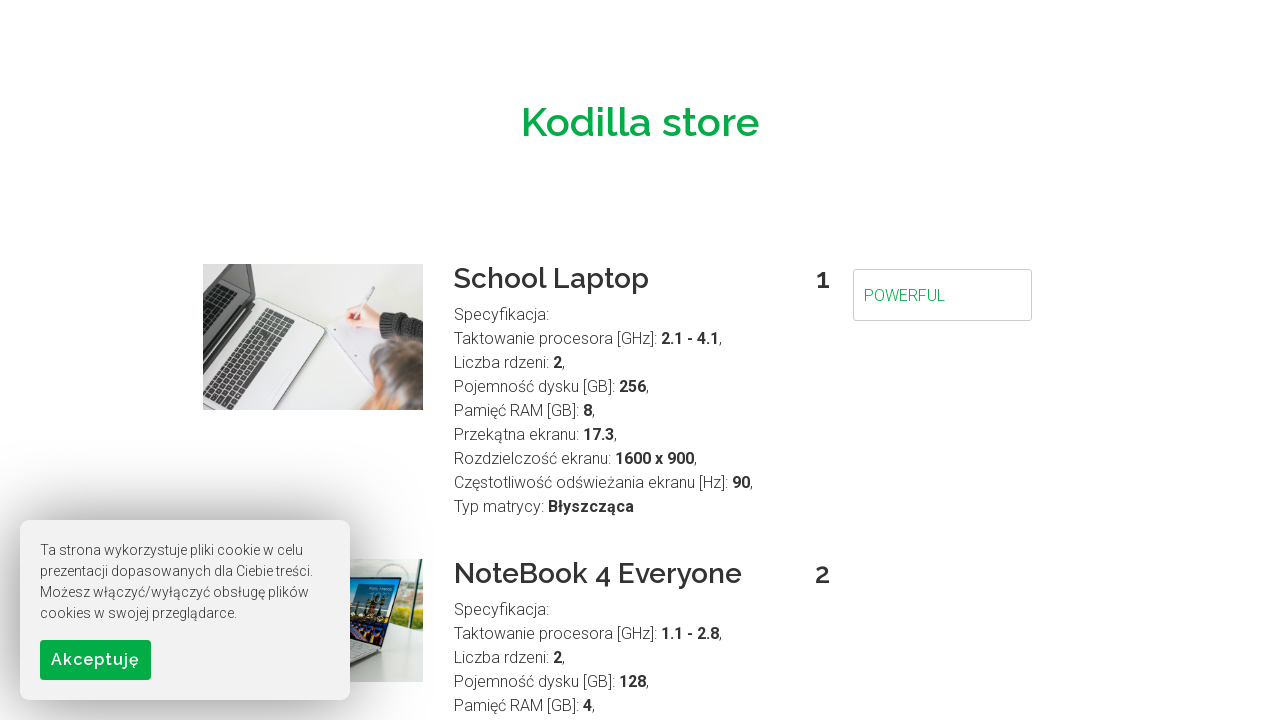

Verified search results are visible for 'POWERFUL'
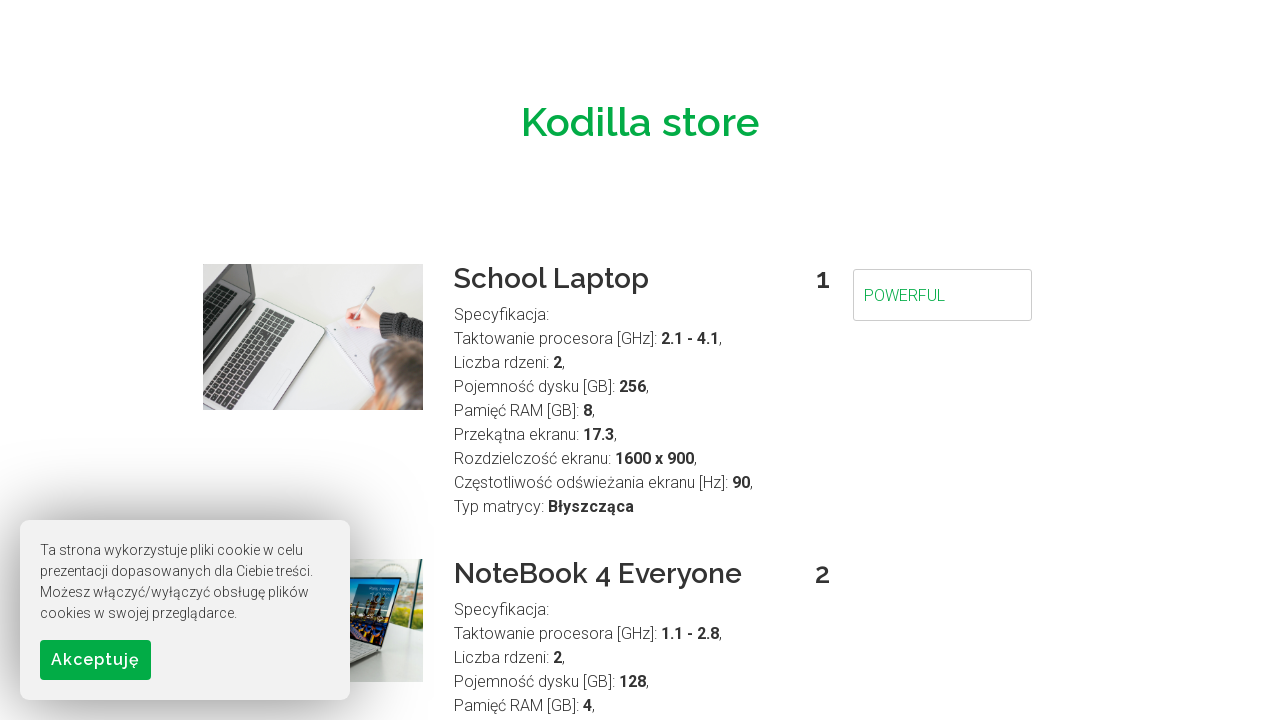

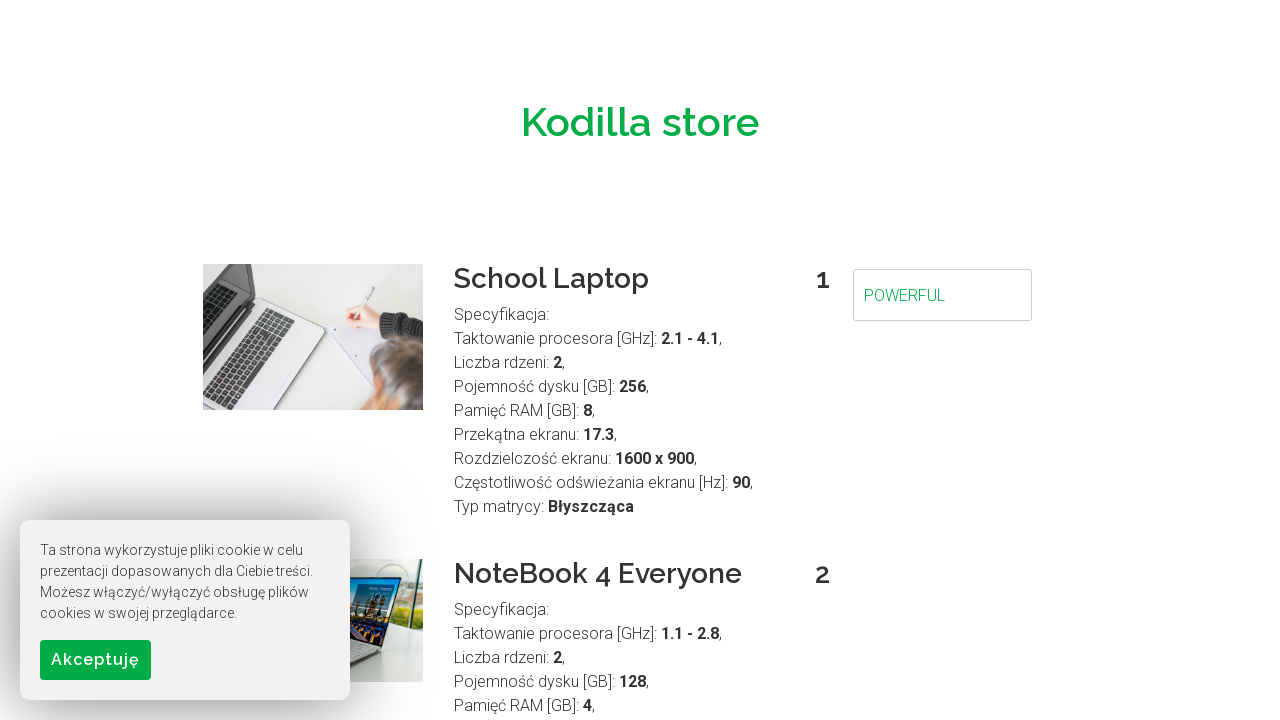